Tests jQuery UI datepicker by navigating through months and years to select a specific date (August 28, 2027)

Starting URL: https://jqueryui.com/datepicker/

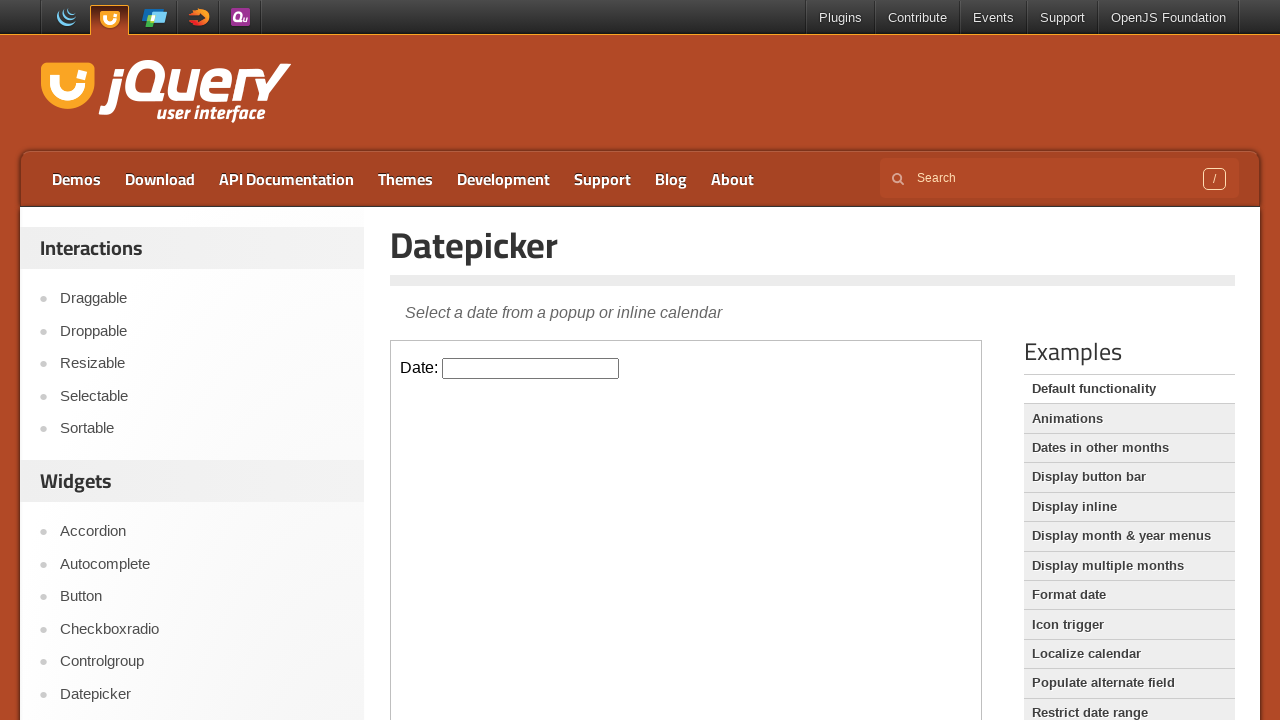

Clicked on datepicker input field in iframe at (531, 368) on iframe >> nth=0 >> internal:control=enter-frame >> xpath=//input[@id='datepicker
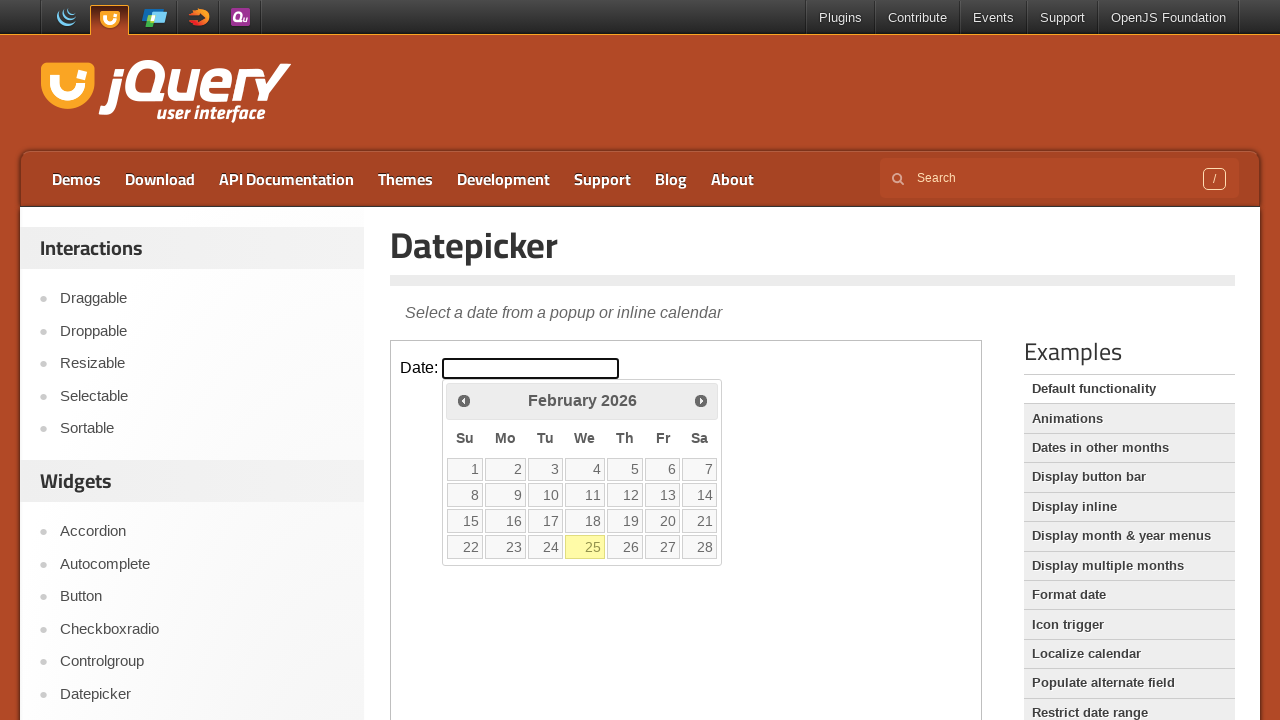

Retrieved current month: February
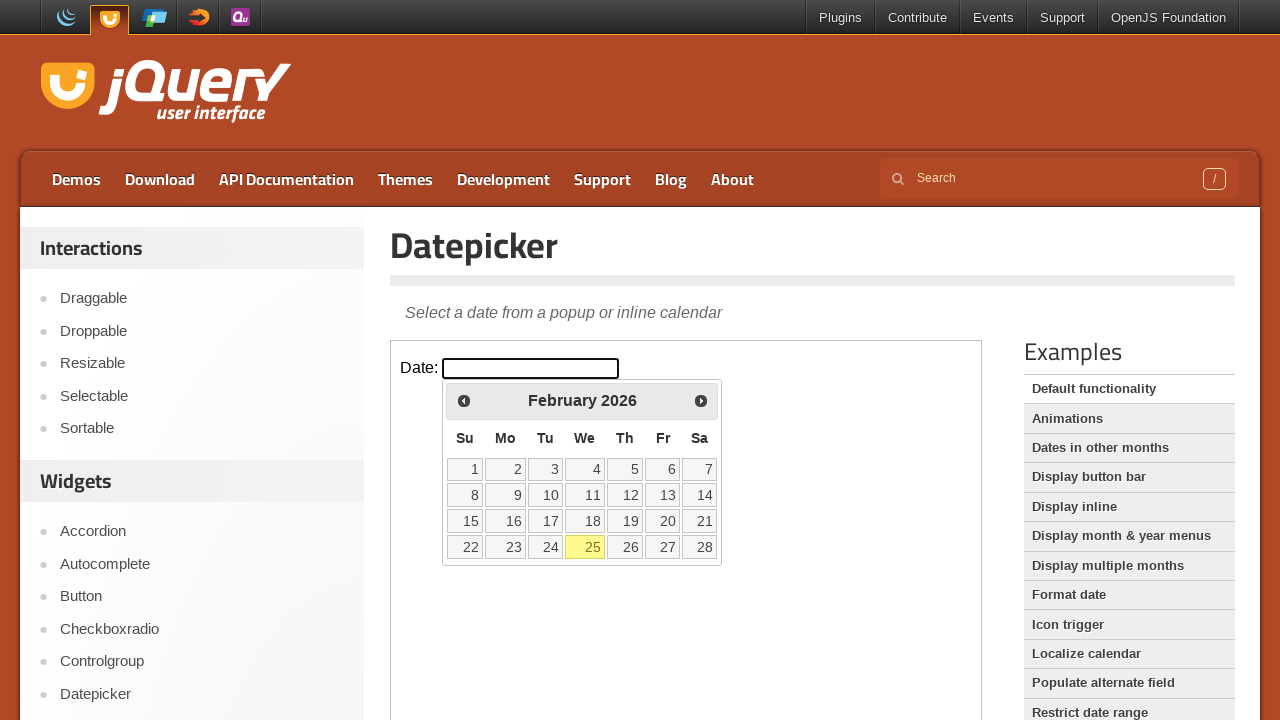

Retrieved current year: 2026
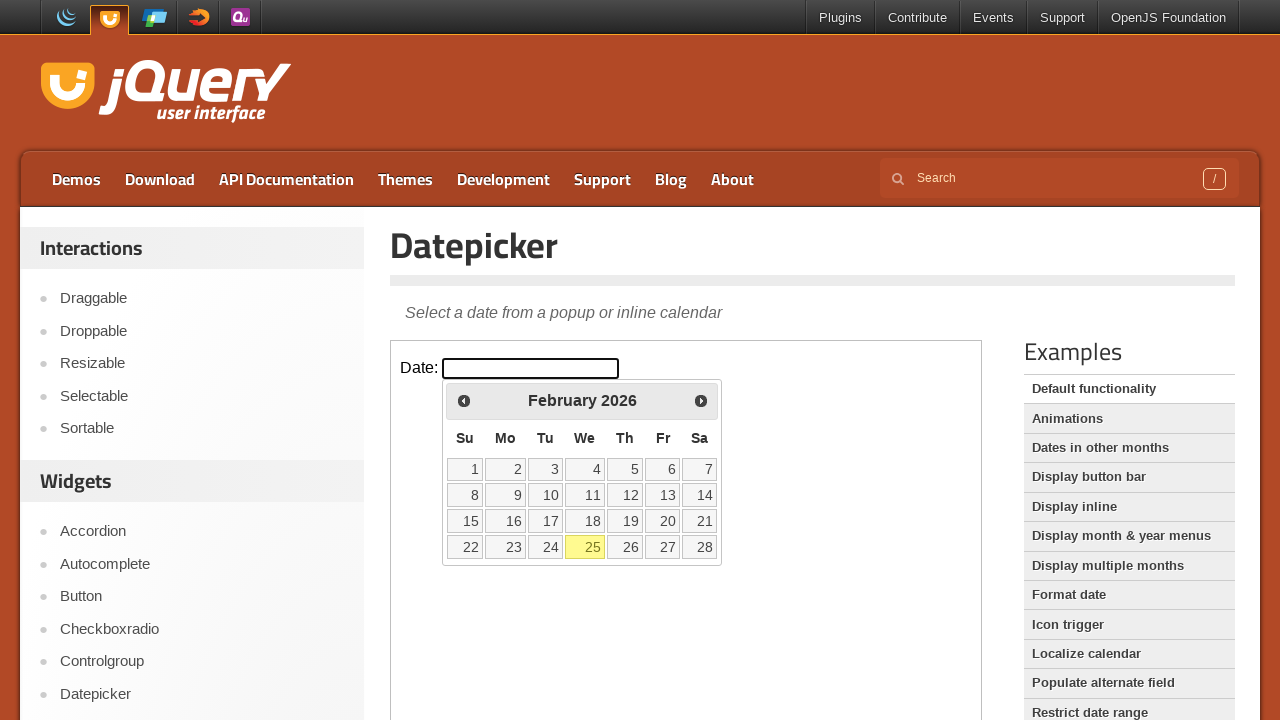

Clicked Next button to navigate forward (current: February 2026) at (701, 400) on iframe >> nth=0 >> internal:control=enter-frame >> xpath=//a[@title='Next']
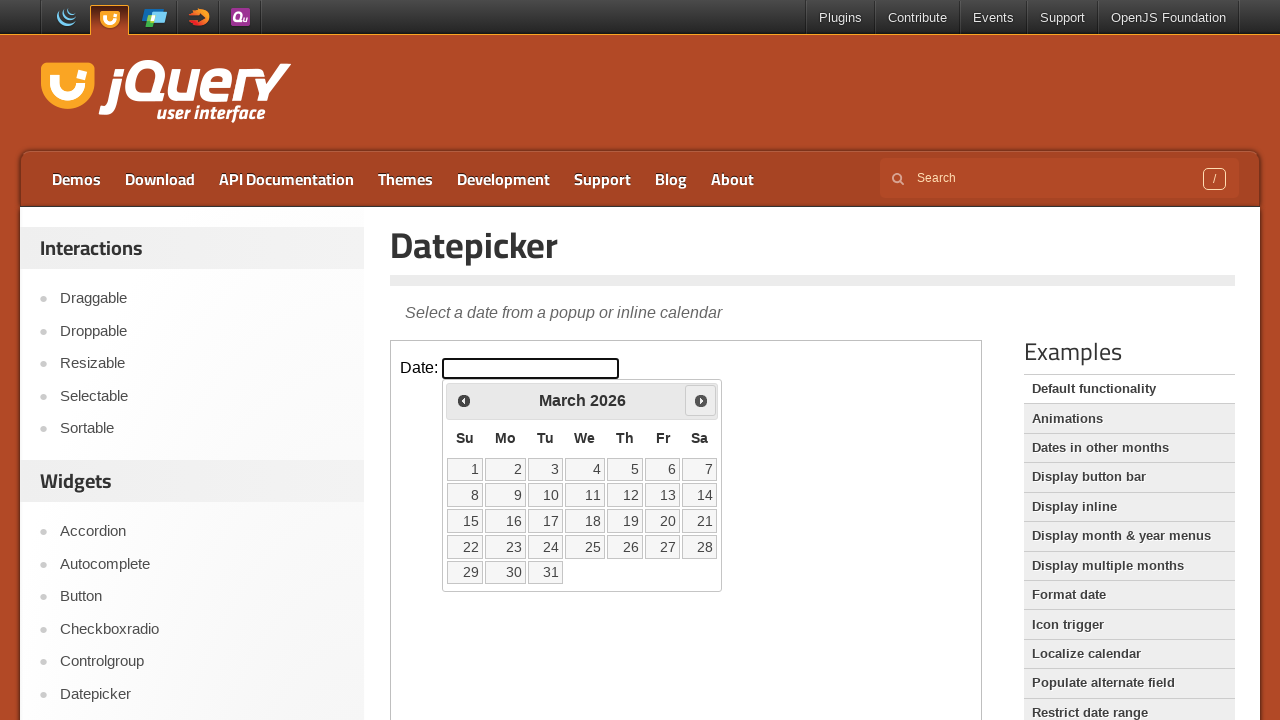

Retrieved current month: March
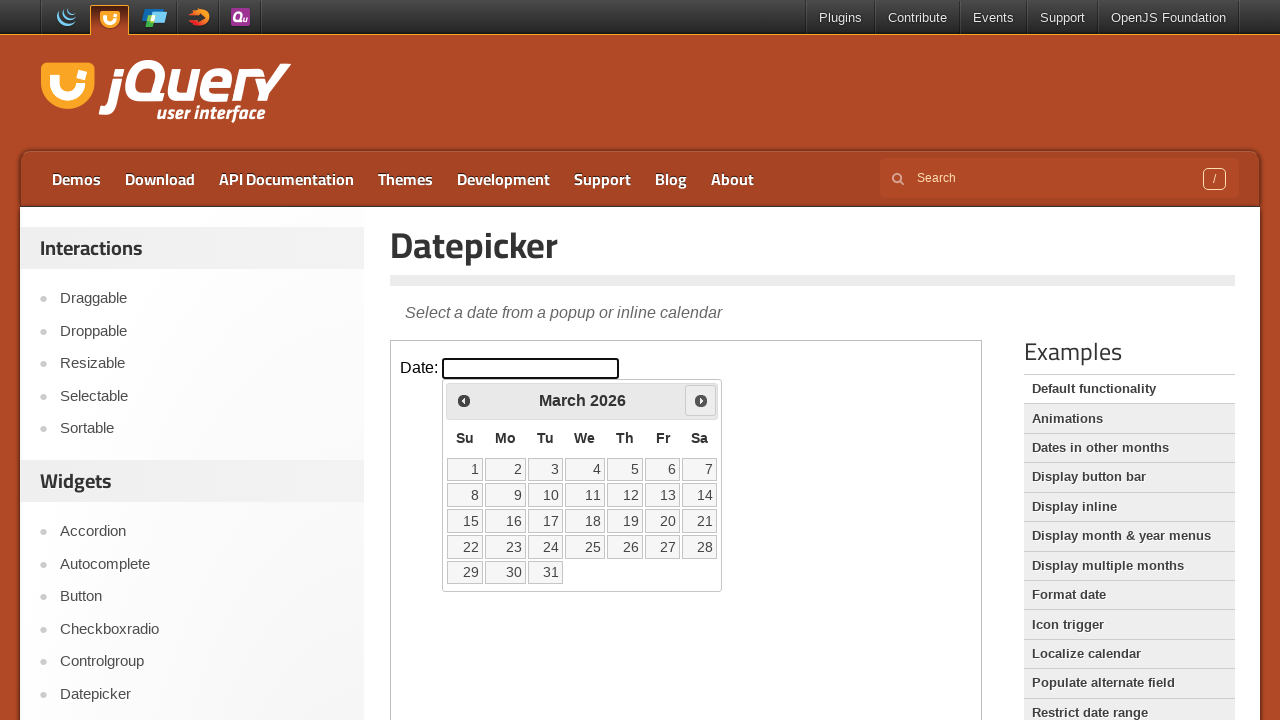

Retrieved current year: 2026
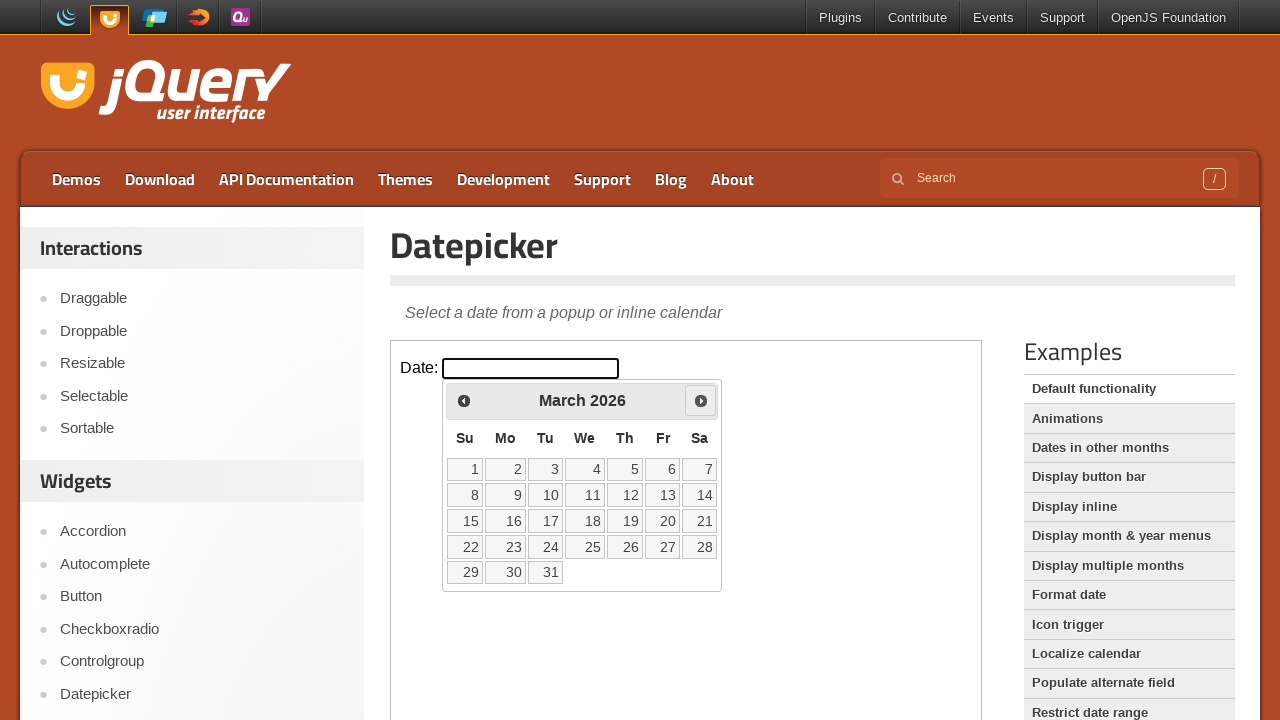

Clicked Next button to navigate forward (current: March 2026) at (701, 400) on iframe >> nth=0 >> internal:control=enter-frame >> xpath=//a[@title='Next']
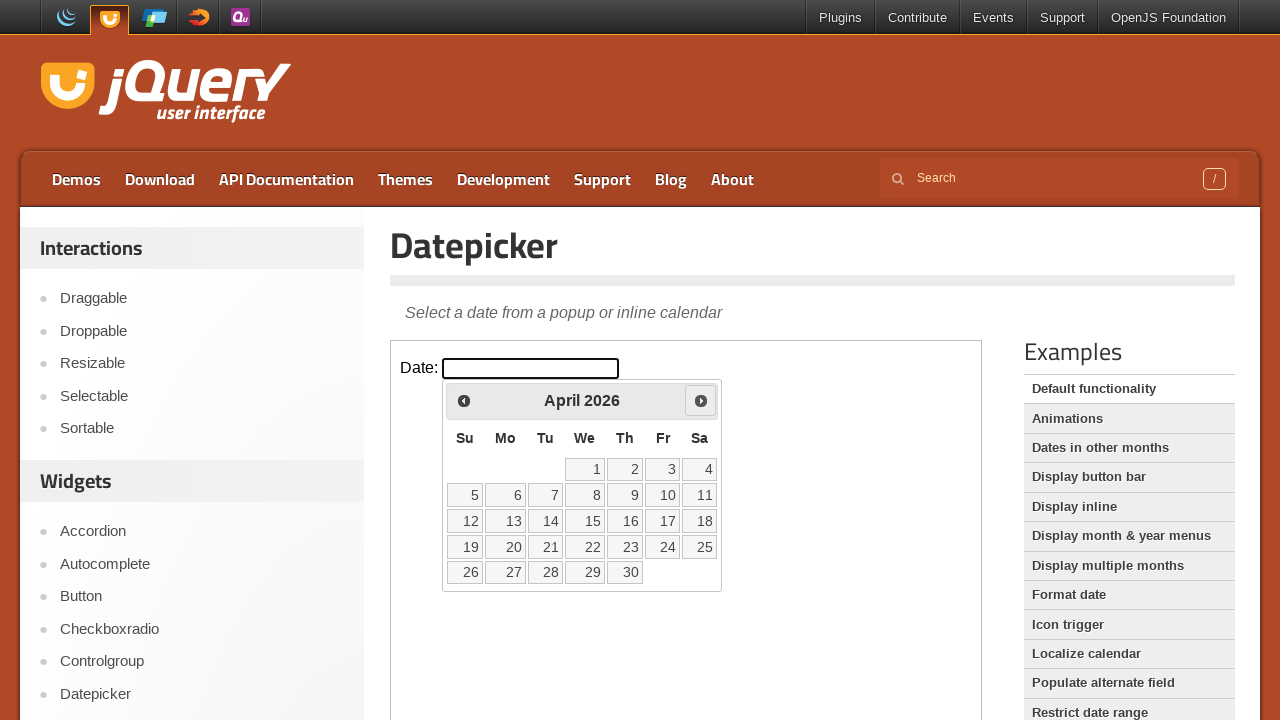

Retrieved current month: April
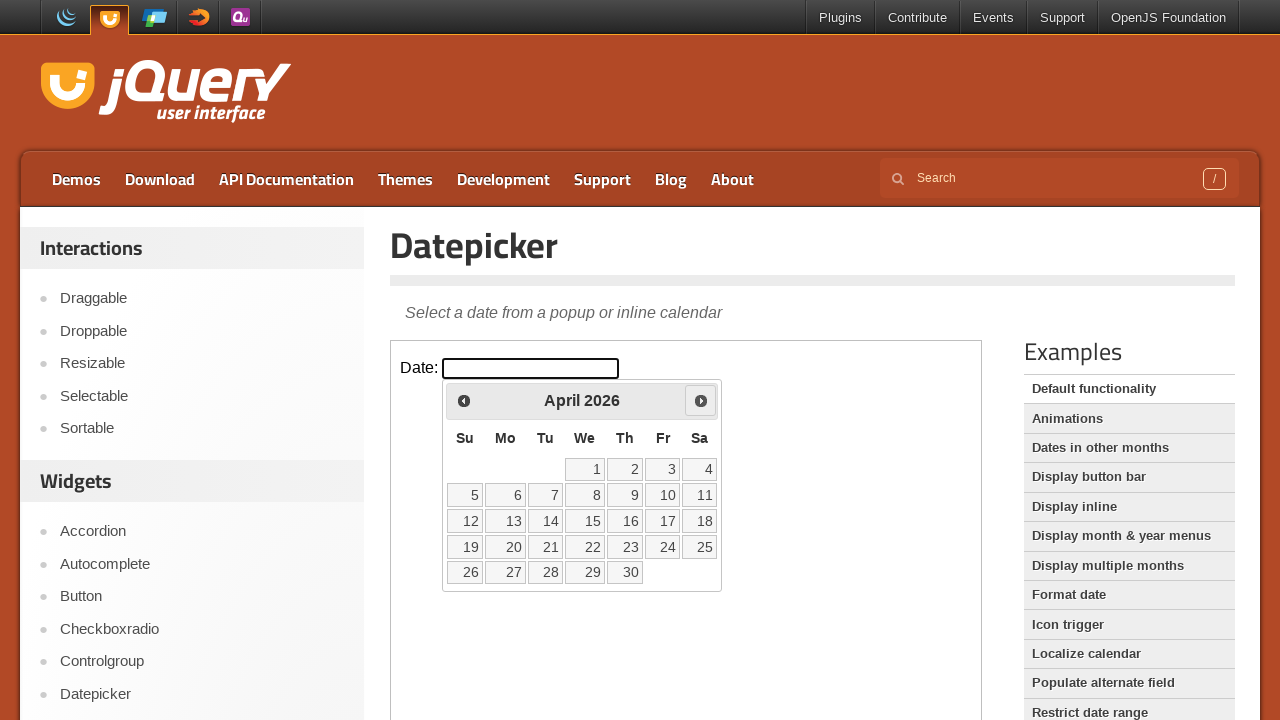

Retrieved current year: 2026
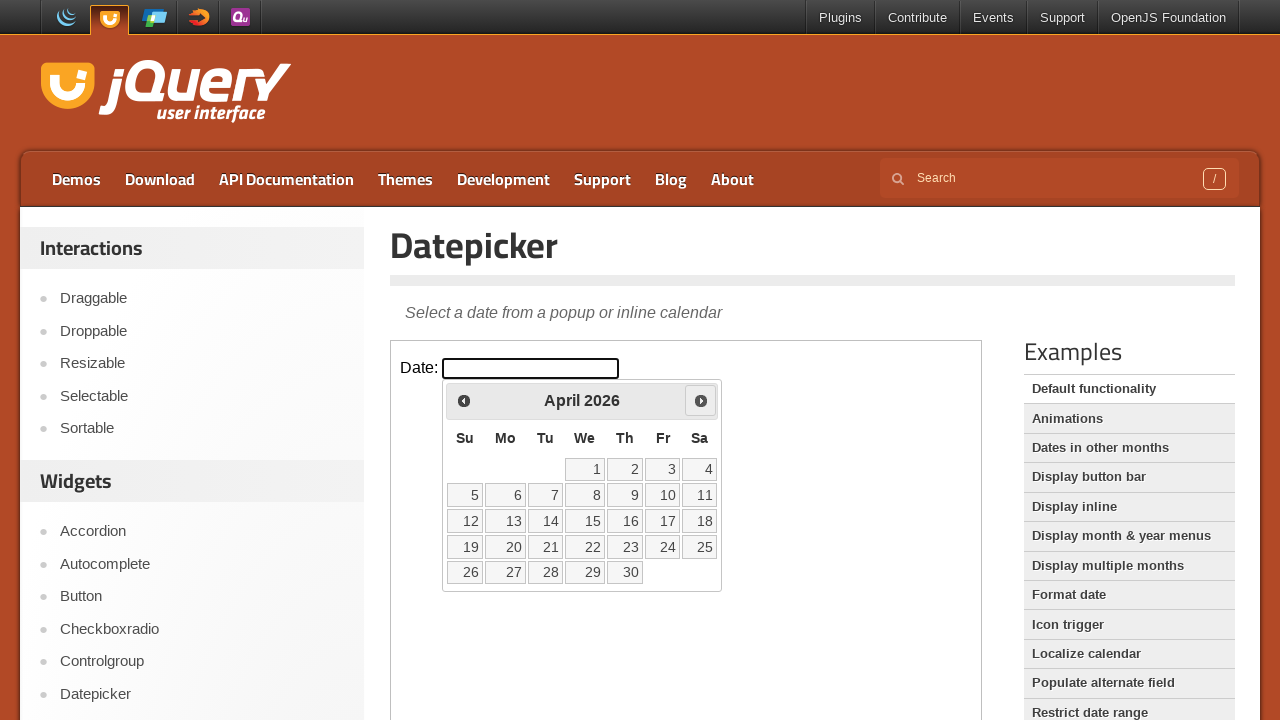

Clicked Next button to navigate forward (current: April 2026) at (701, 400) on iframe >> nth=0 >> internal:control=enter-frame >> xpath=//a[@title='Next']
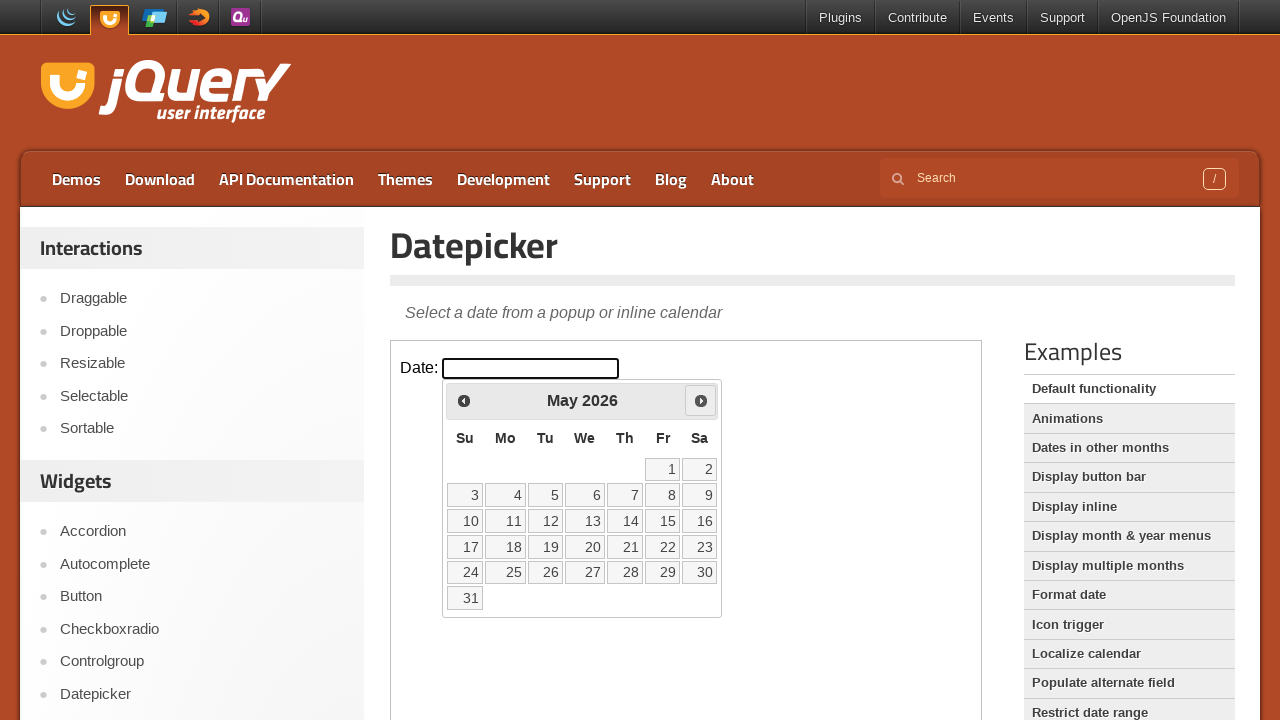

Retrieved current month: May
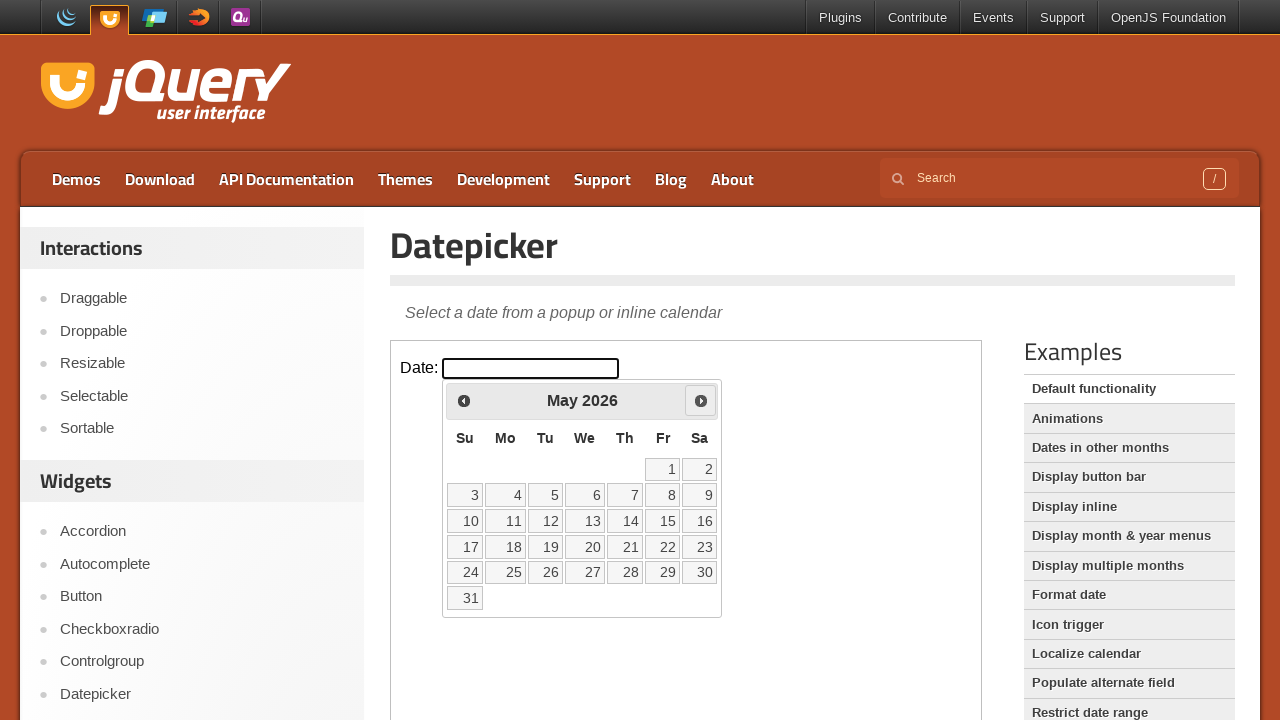

Retrieved current year: 2026
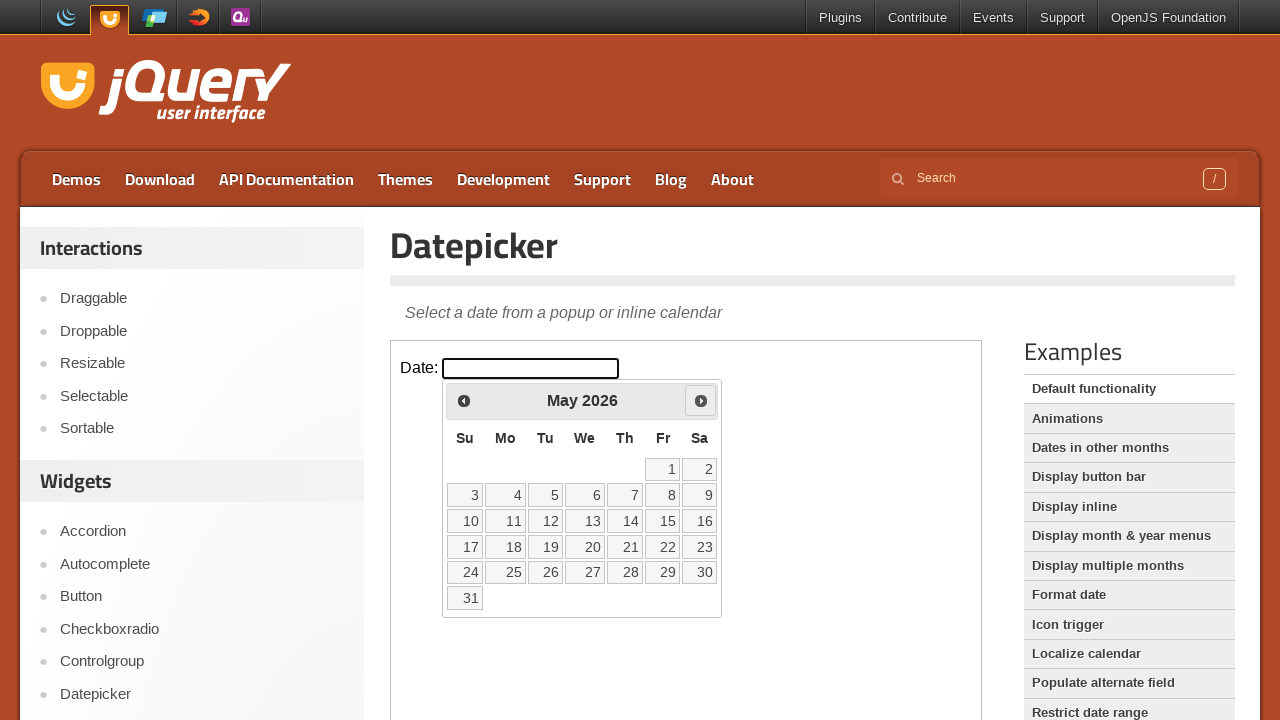

Clicked Next button to navigate forward (current: May 2026) at (701, 400) on iframe >> nth=0 >> internal:control=enter-frame >> xpath=//a[@title='Next']
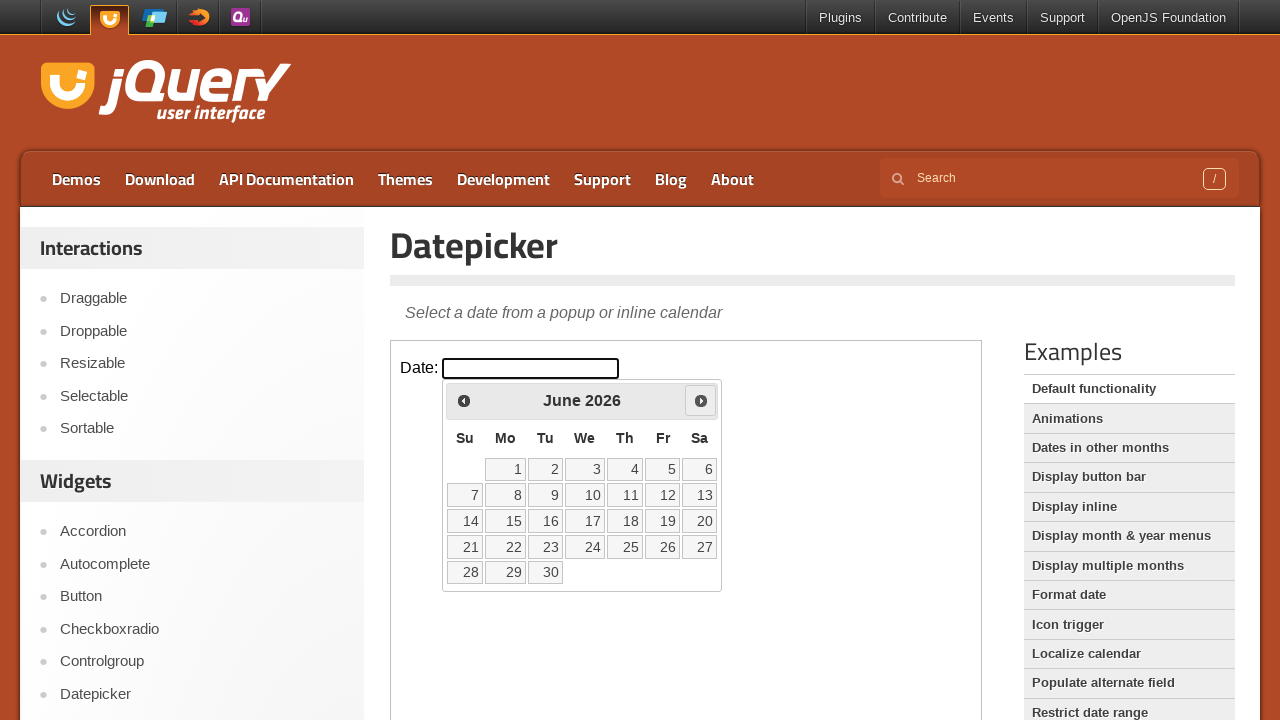

Retrieved current month: June
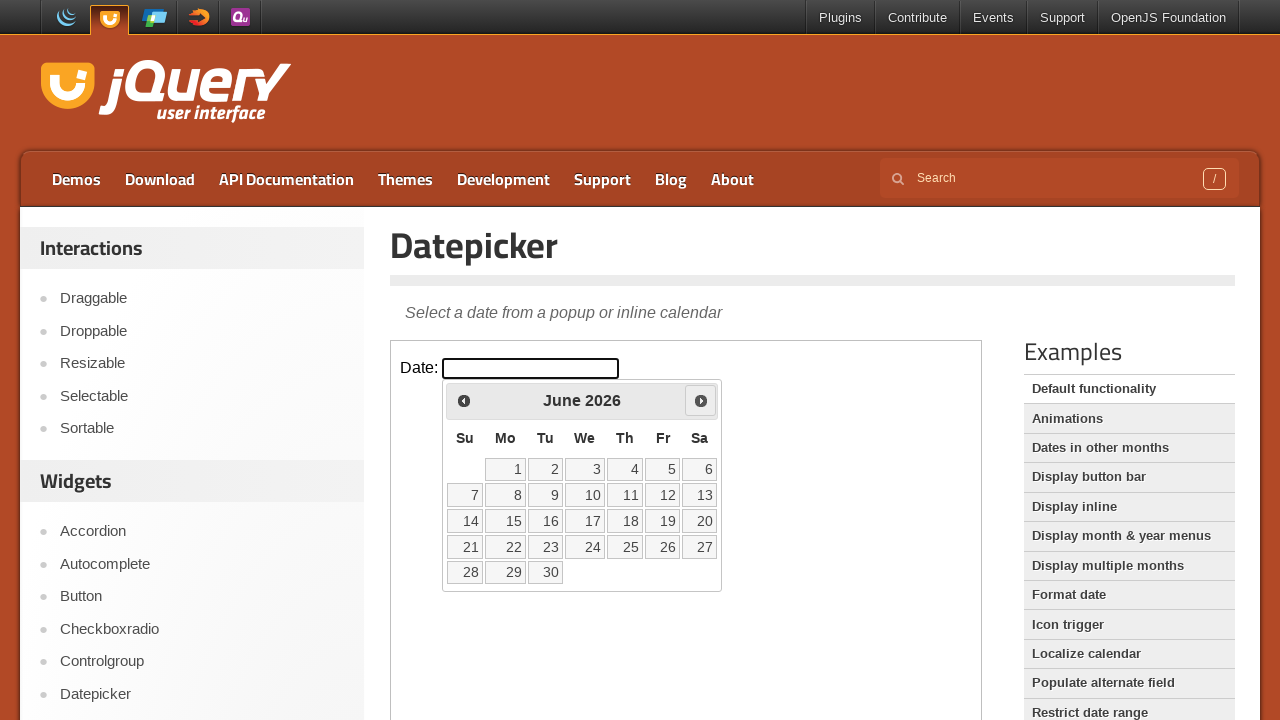

Retrieved current year: 2026
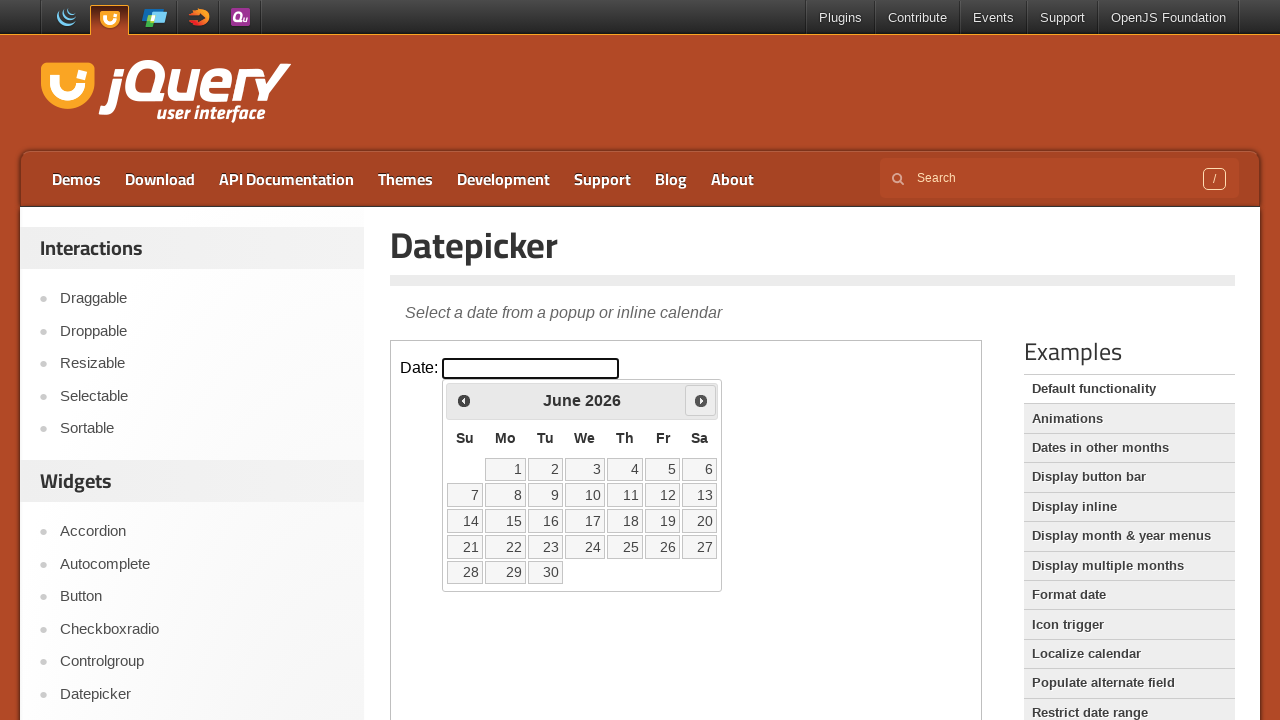

Clicked Next button to navigate forward (current: June 2026) at (701, 400) on iframe >> nth=0 >> internal:control=enter-frame >> xpath=//a[@title='Next']
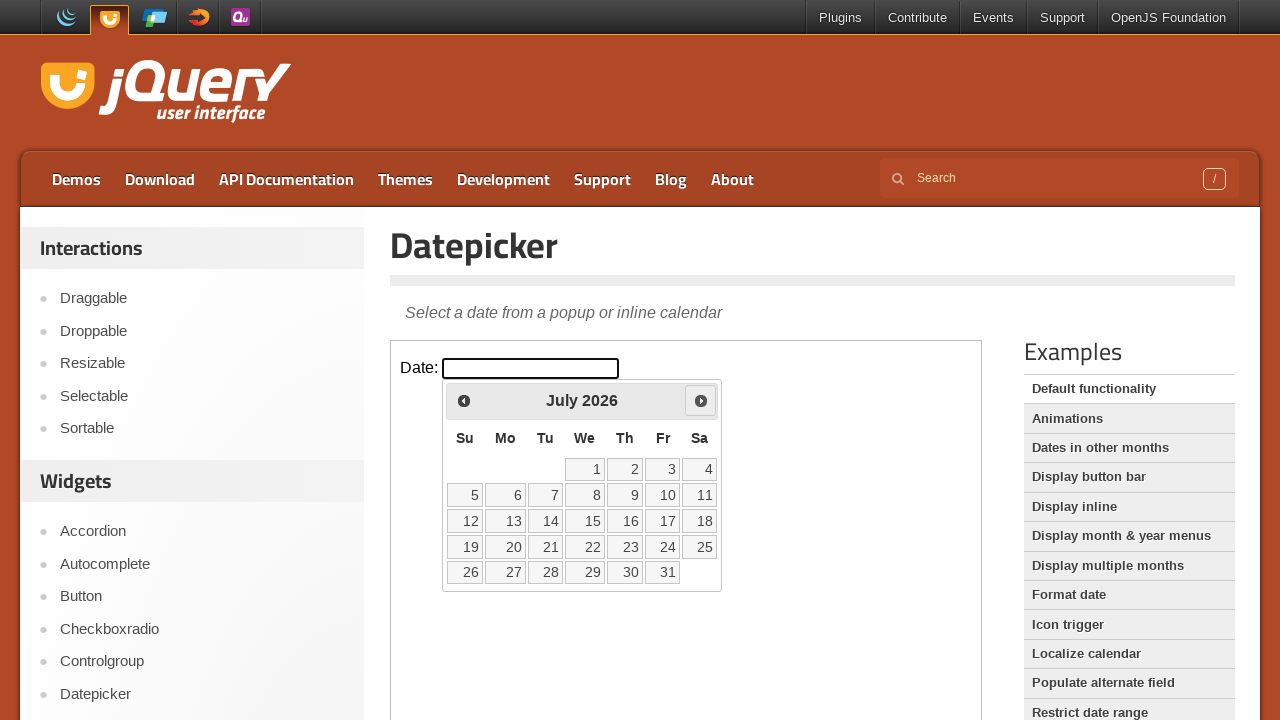

Retrieved current month: July
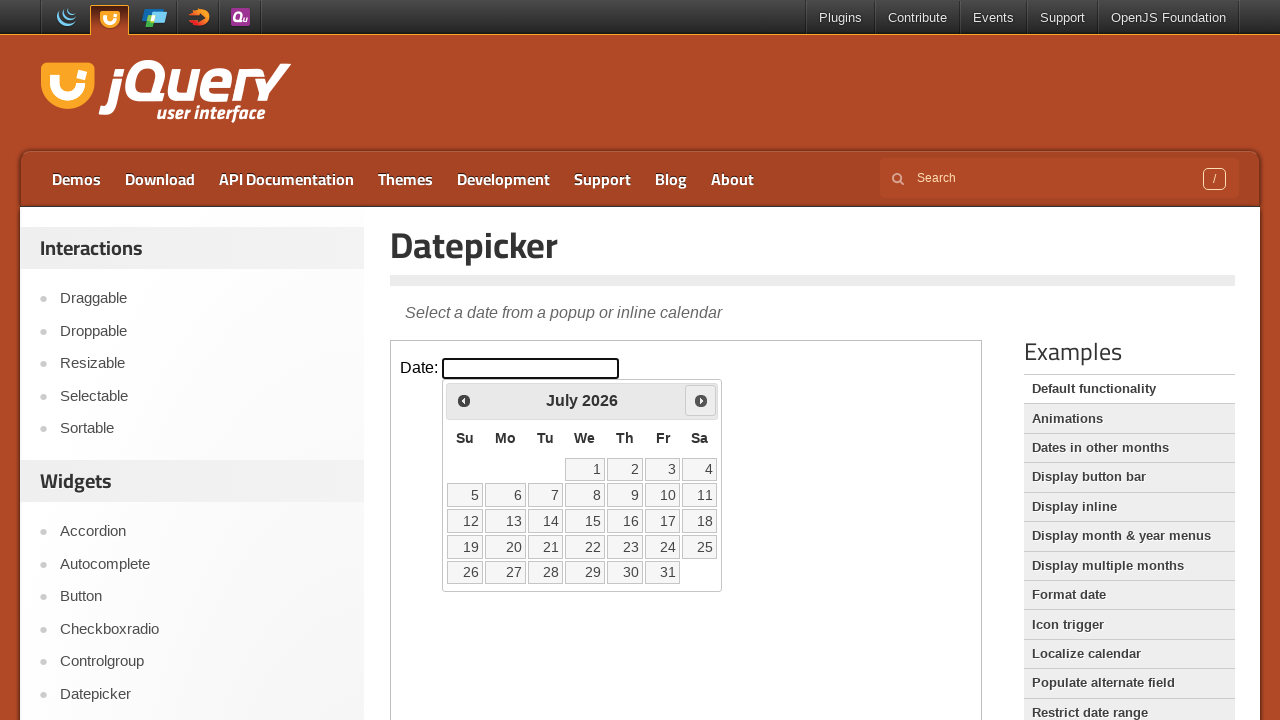

Retrieved current year: 2026
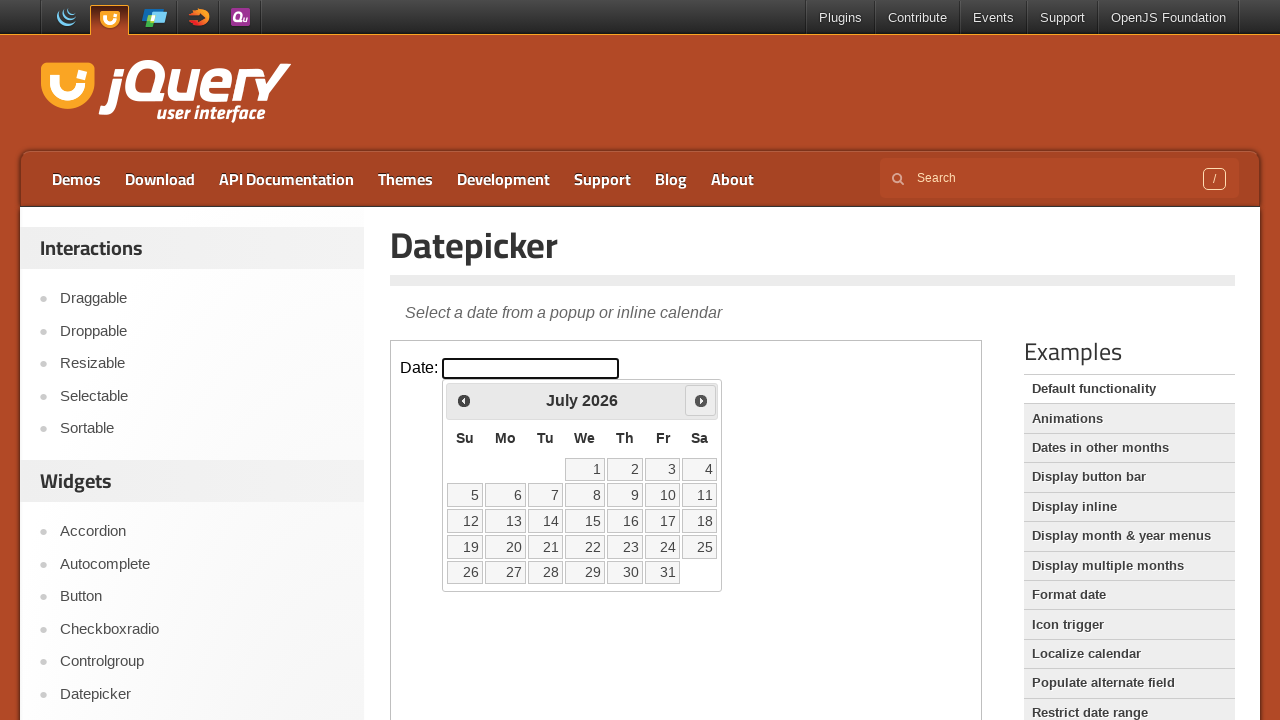

Clicked Next button to navigate forward (current: July 2026) at (701, 400) on iframe >> nth=0 >> internal:control=enter-frame >> xpath=//a[@title='Next']
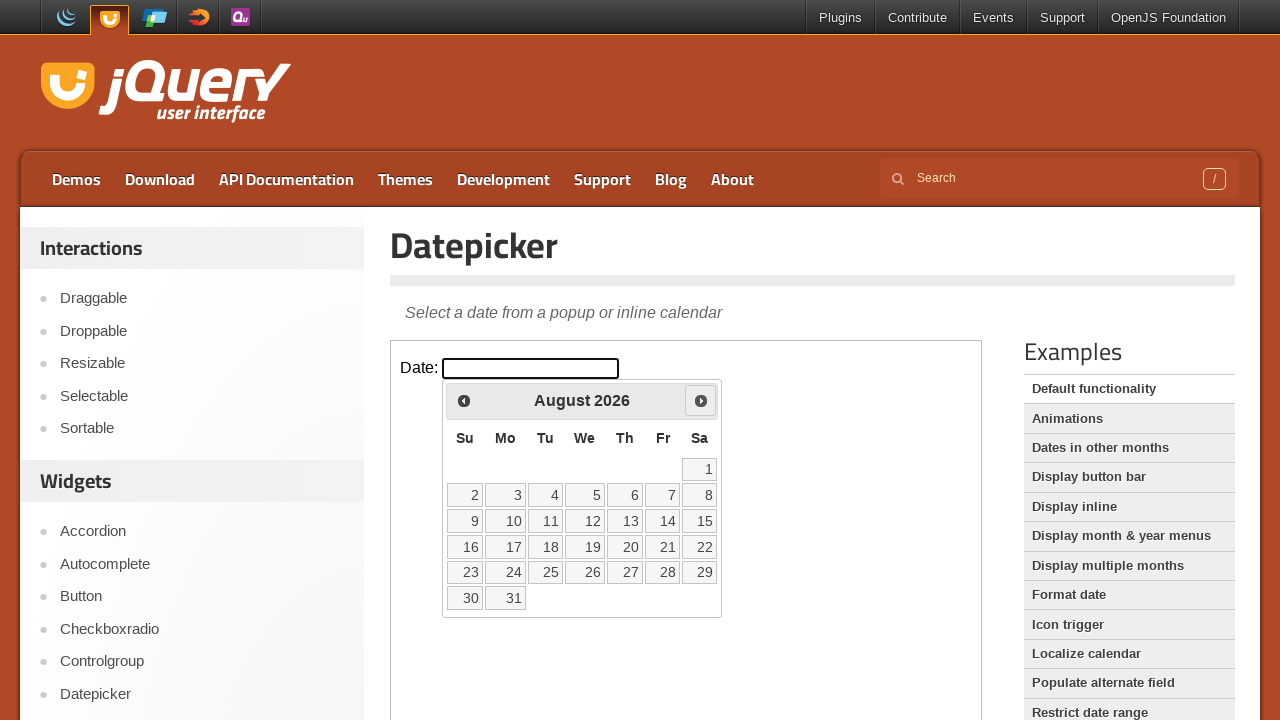

Retrieved current month: August
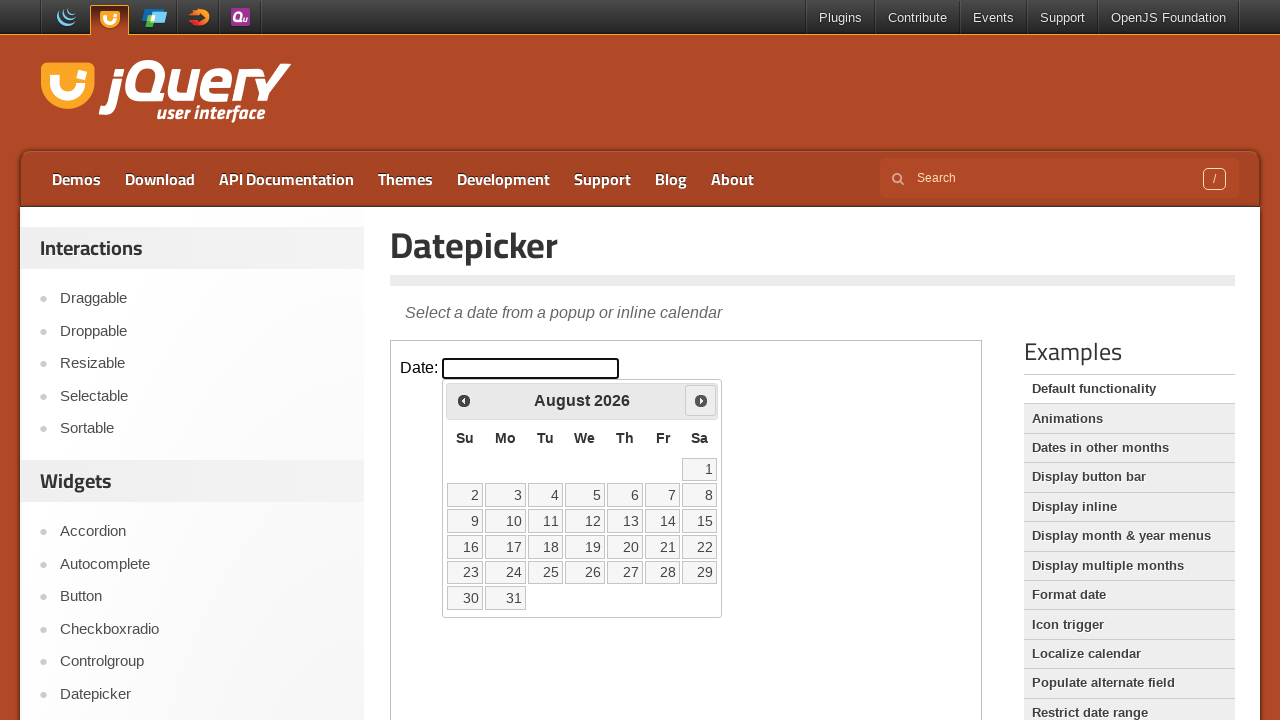

Retrieved current year: 2026
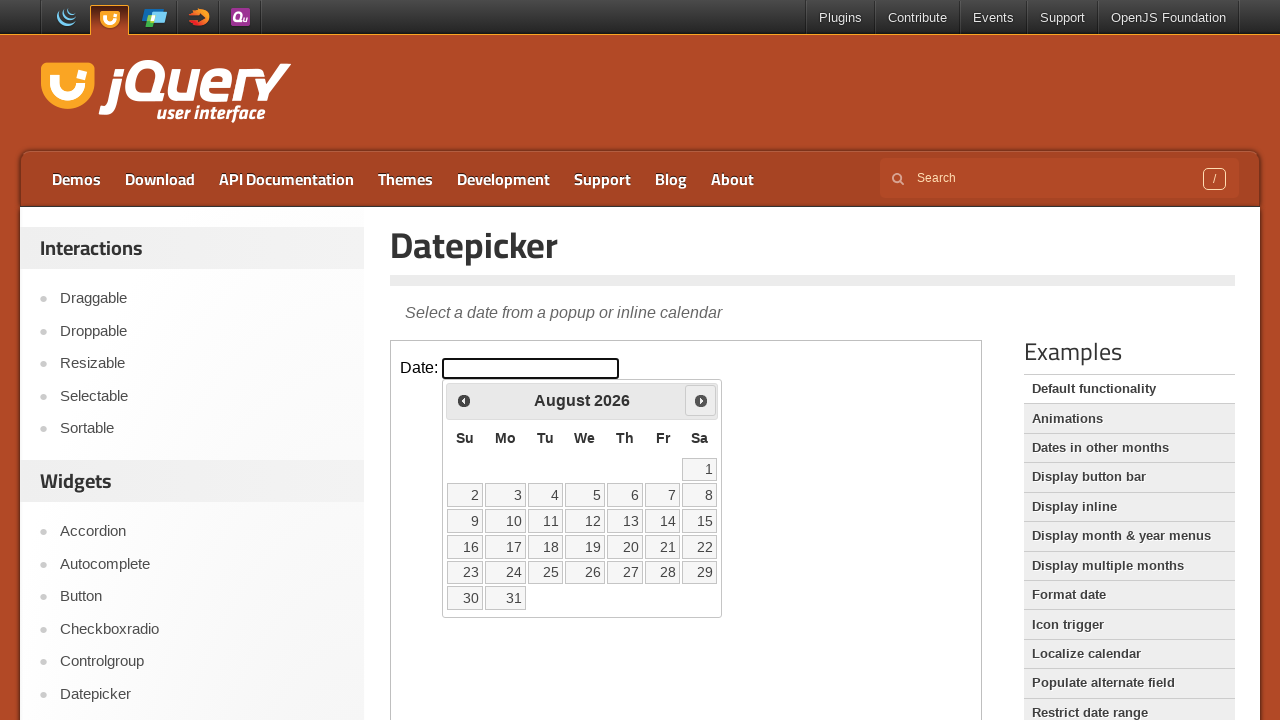

Clicked Next button to navigate forward (current: August 2026) at (701, 400) on iframe >> nth=0 >> internal:control=enter-frame >> xpath=//a[@title='Next']
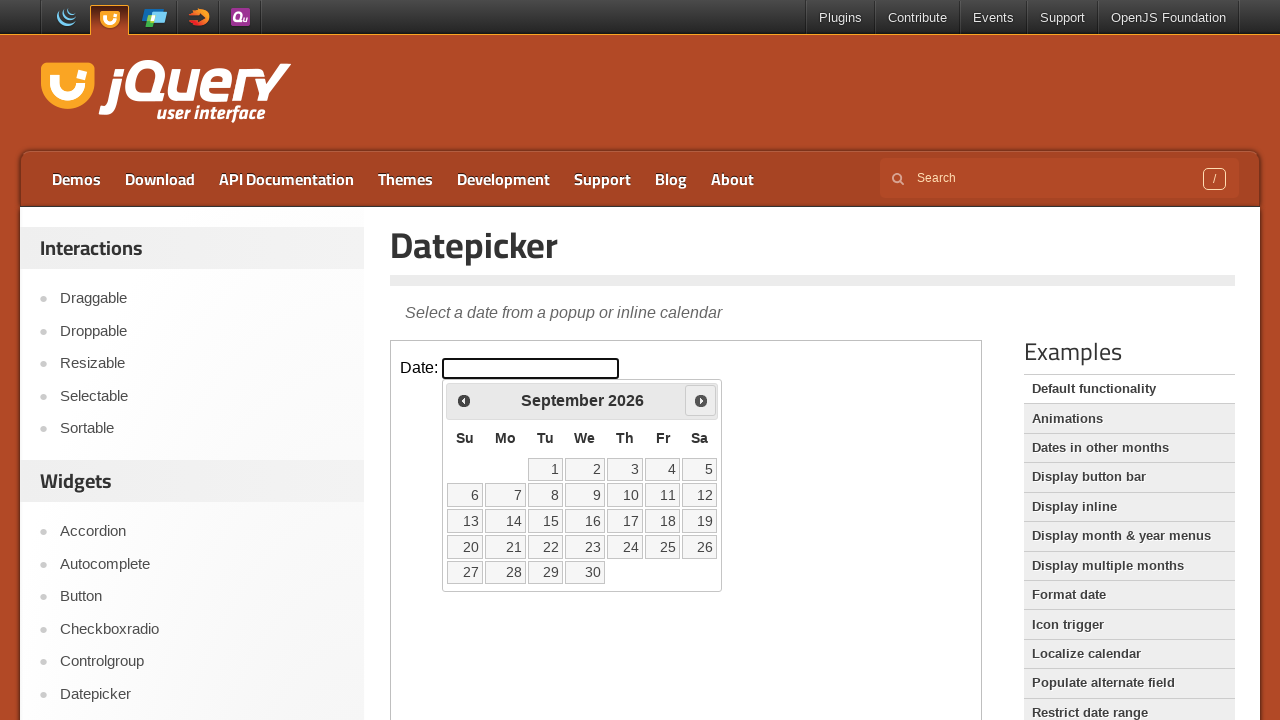

Retrieved current month: September
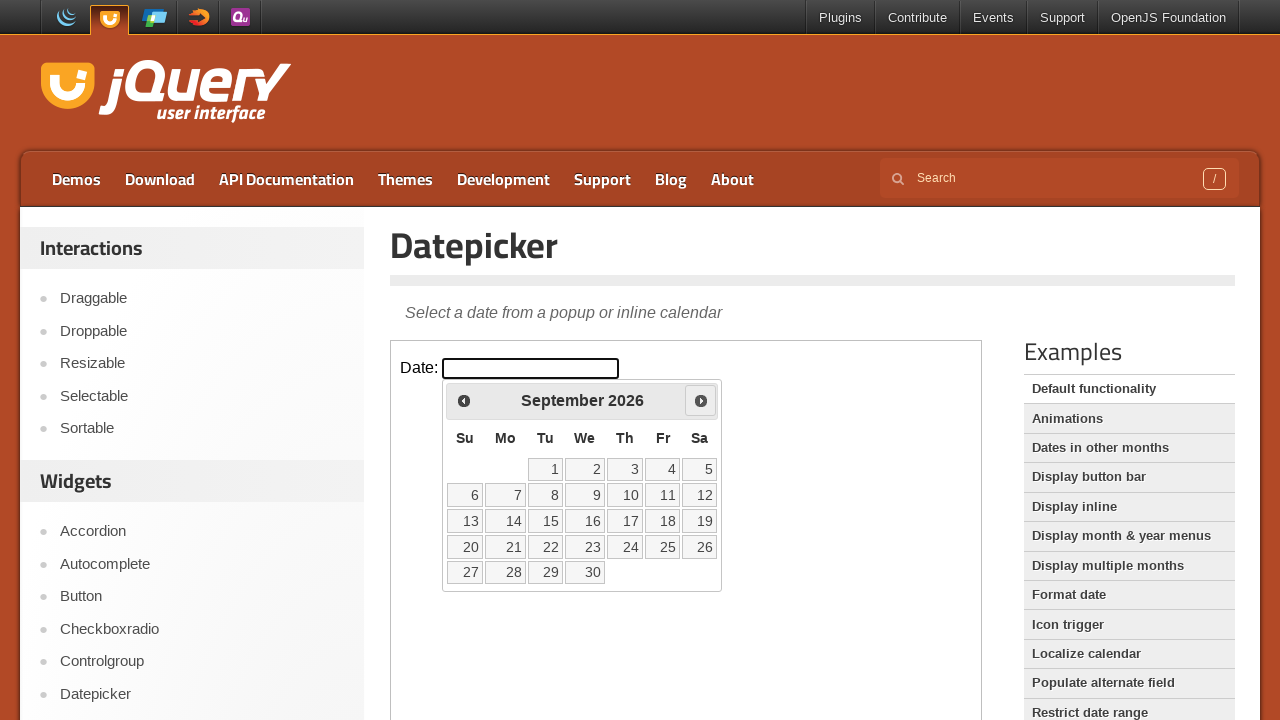

Retrieved current year: 2026
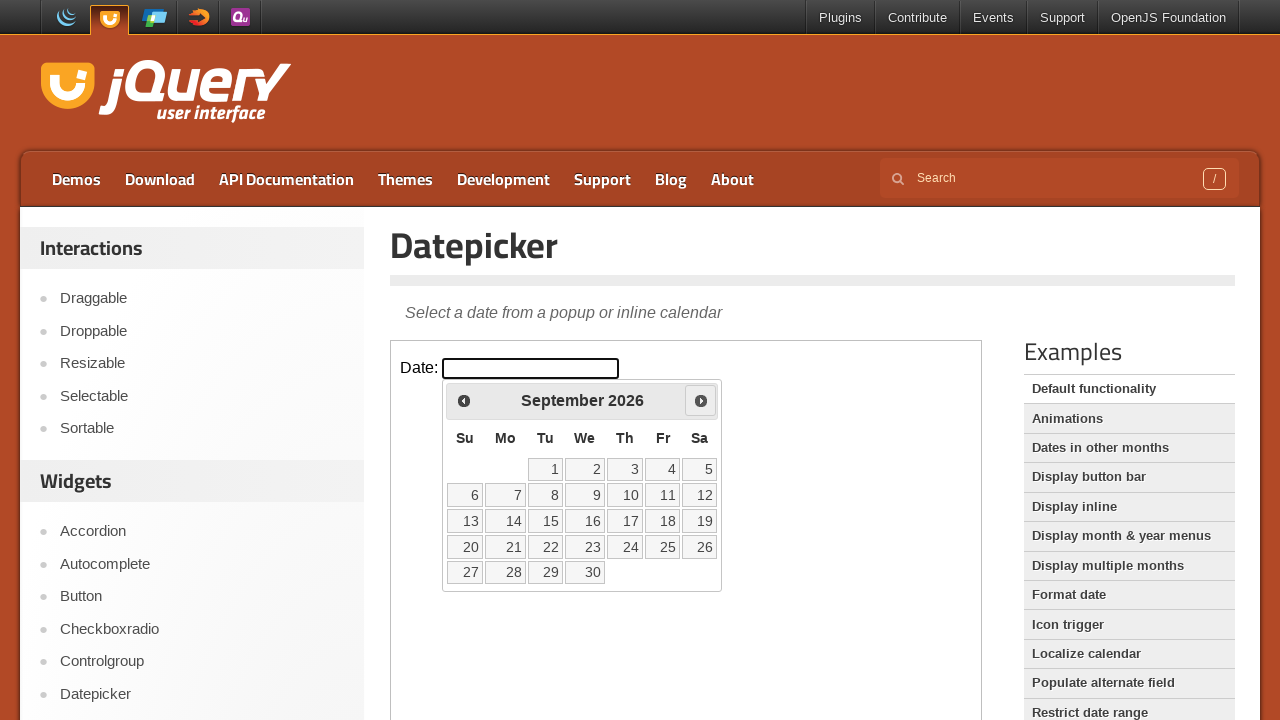

Clicked Next button to navigate forward (current: September 2026) at (701, 400) on iframe >> nth=0 >> internal:control=enter-frame >> xpath=//a[@title='Next']
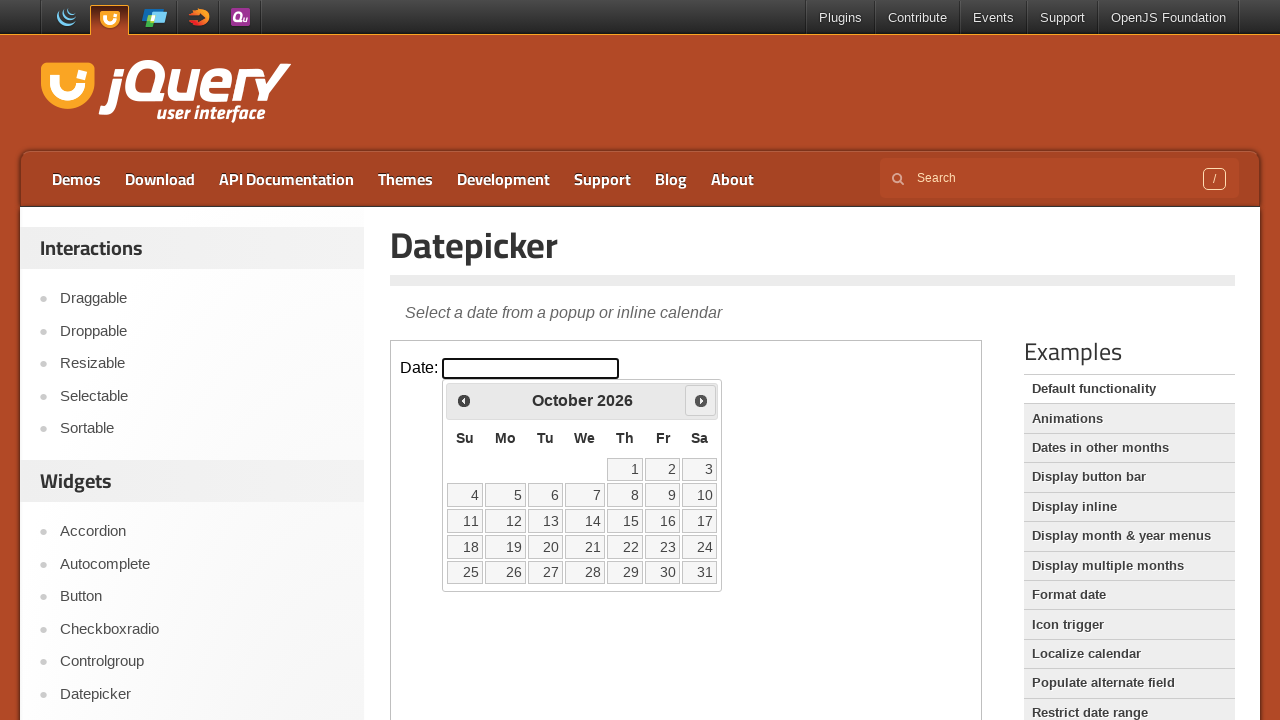

Retrieved current month: October
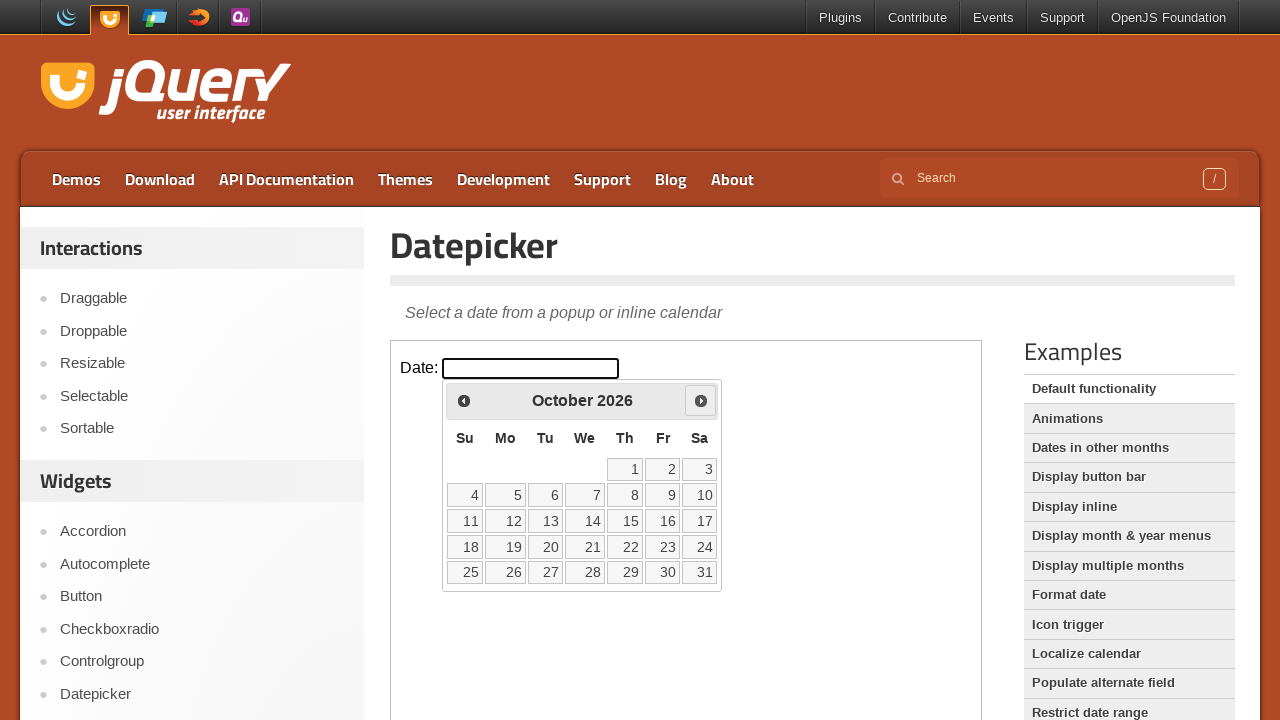

Retrieved current year: 2026
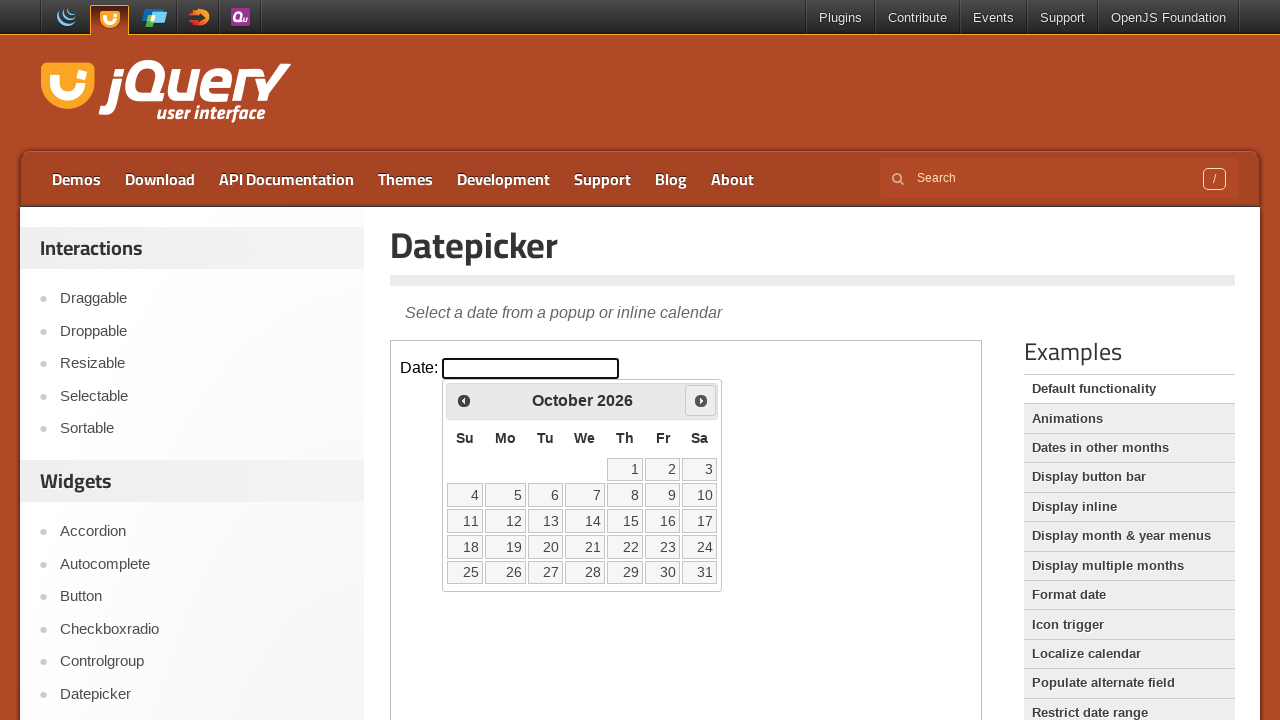

Clicked Next button to navigate forward (current: October 2026) at (701, 400) on iframe >> nth=0 >> internal:control=enter-frame >> xpath=//a[@title='Next']
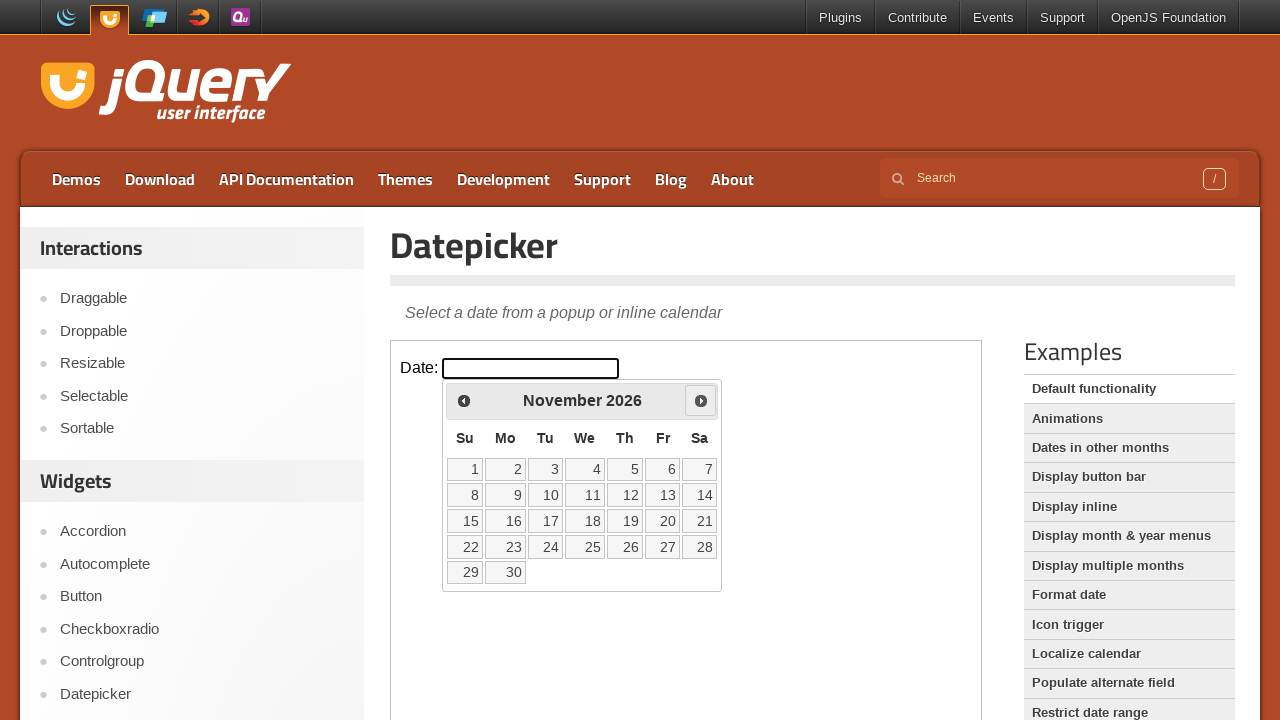

Retrieved current month: November
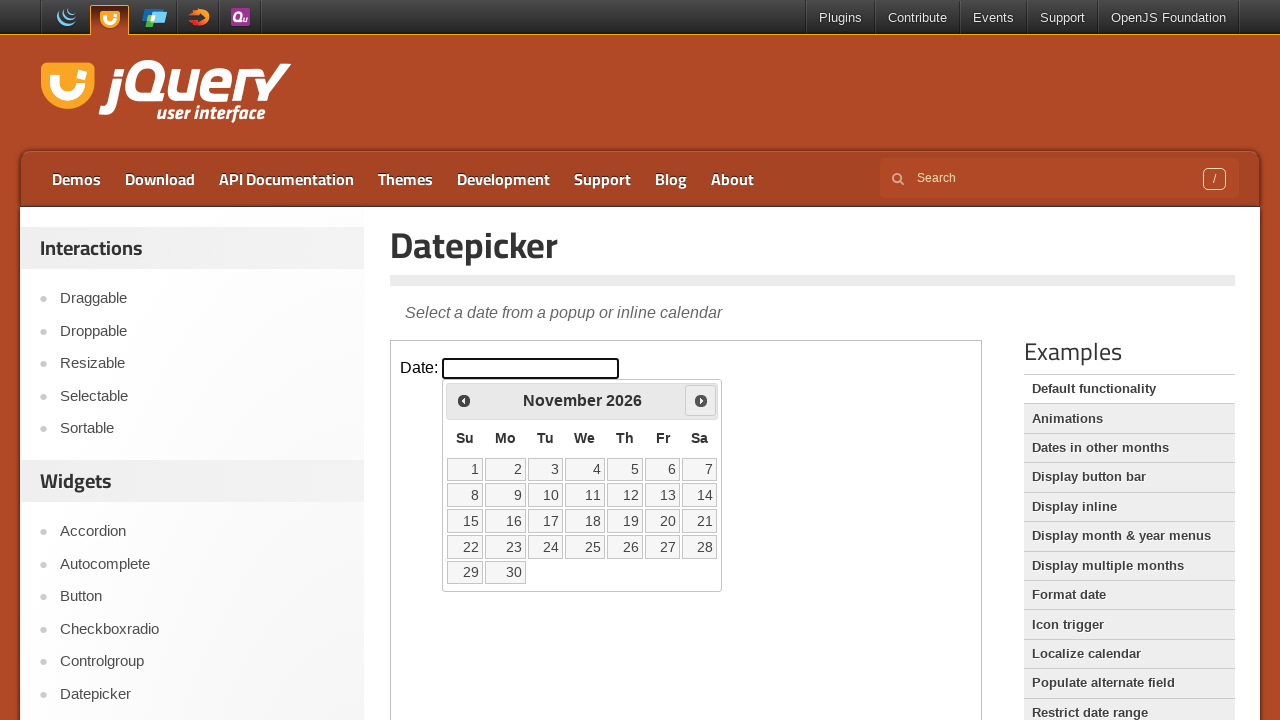

Retrieved current year: 2026
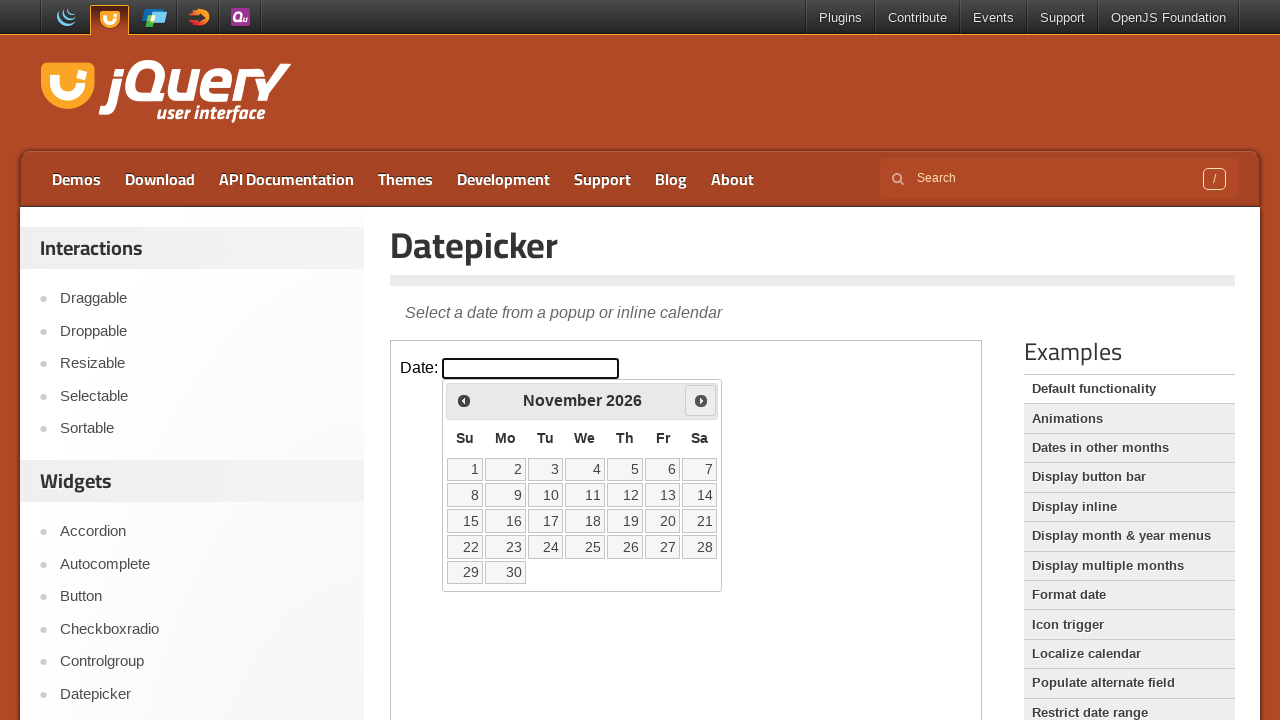

Clicked Next button to navigate forward (current: November 2026) at (701, 400) on iframe >> nth=0 >> internal:control=enter-frame >> xpath=//a[@title='Next']
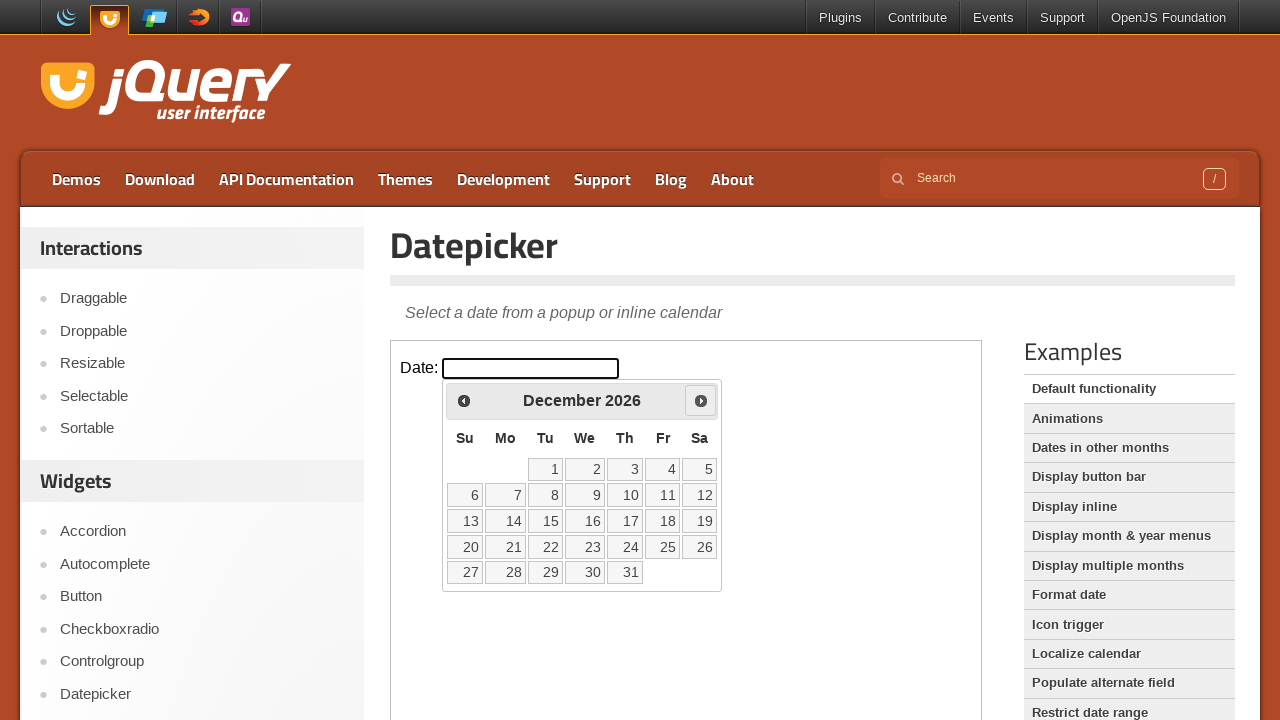

Retrieved current month: December
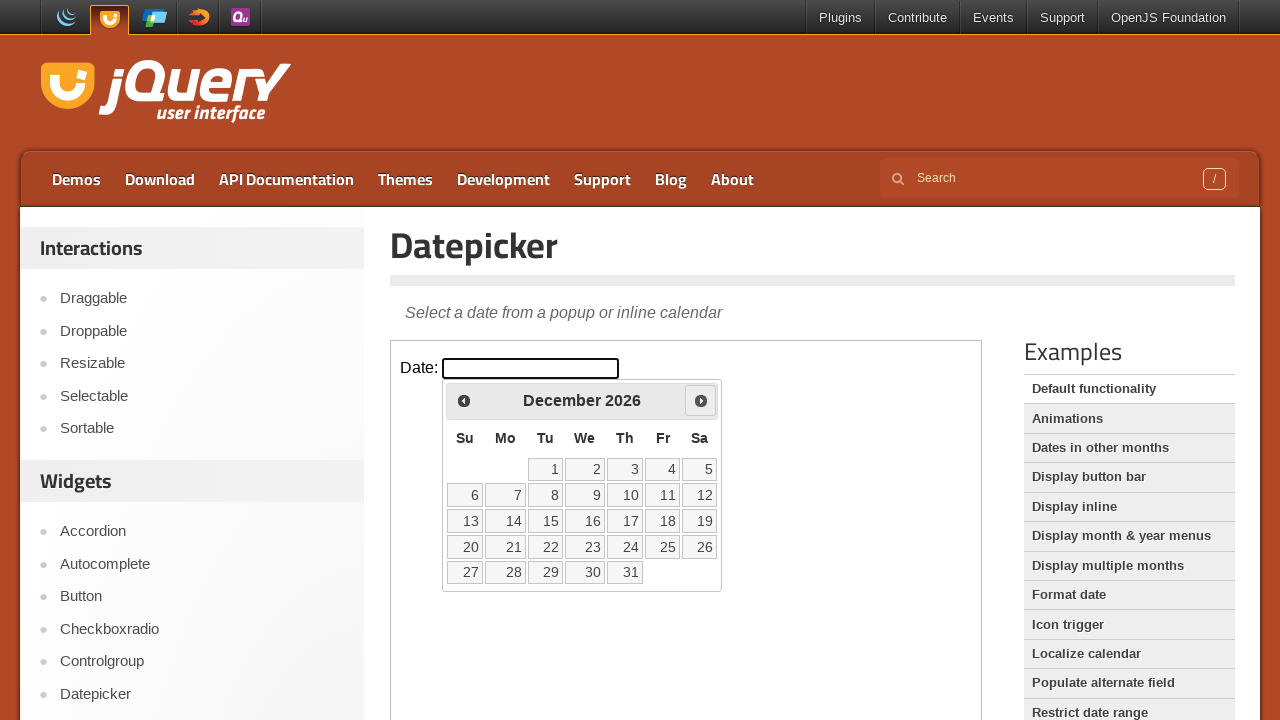

Retrieved current year: 2026
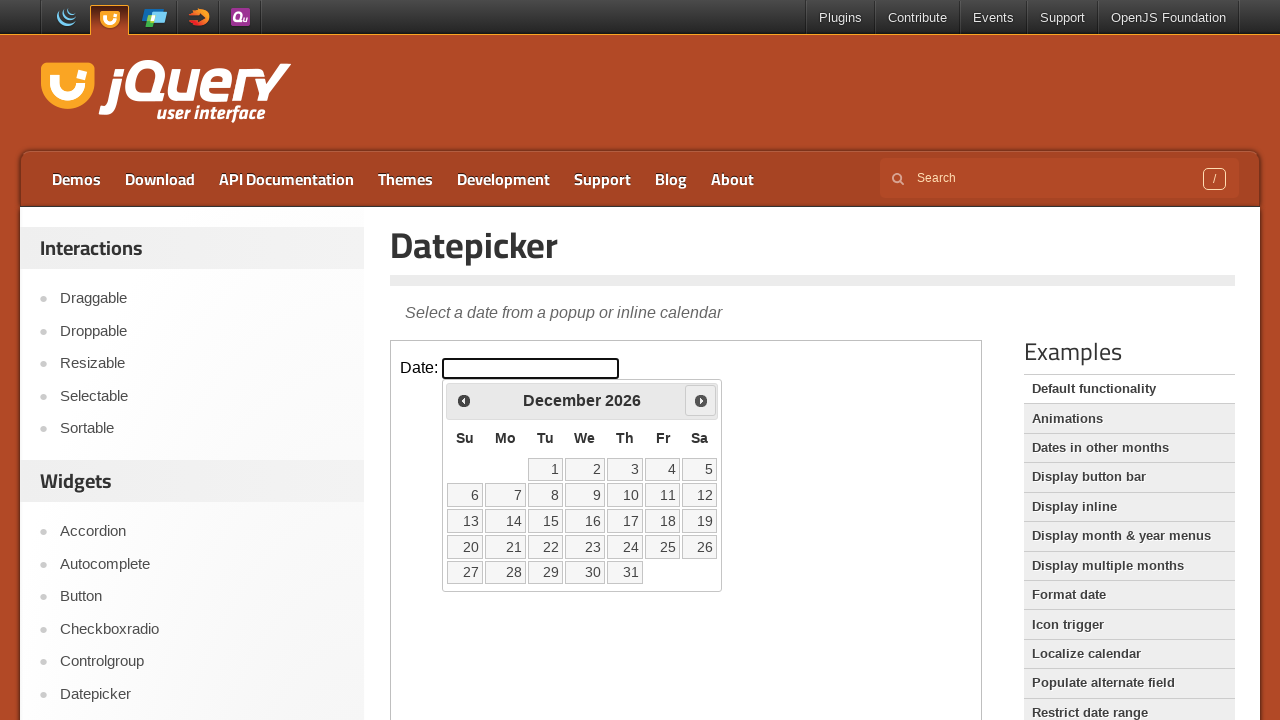

Clicked Next button to navigate forward (current: December 2026) at (701, 400) on iframe >> nth=0 >> internal:control=enter-frame >> xpath=//a[@title='Next']
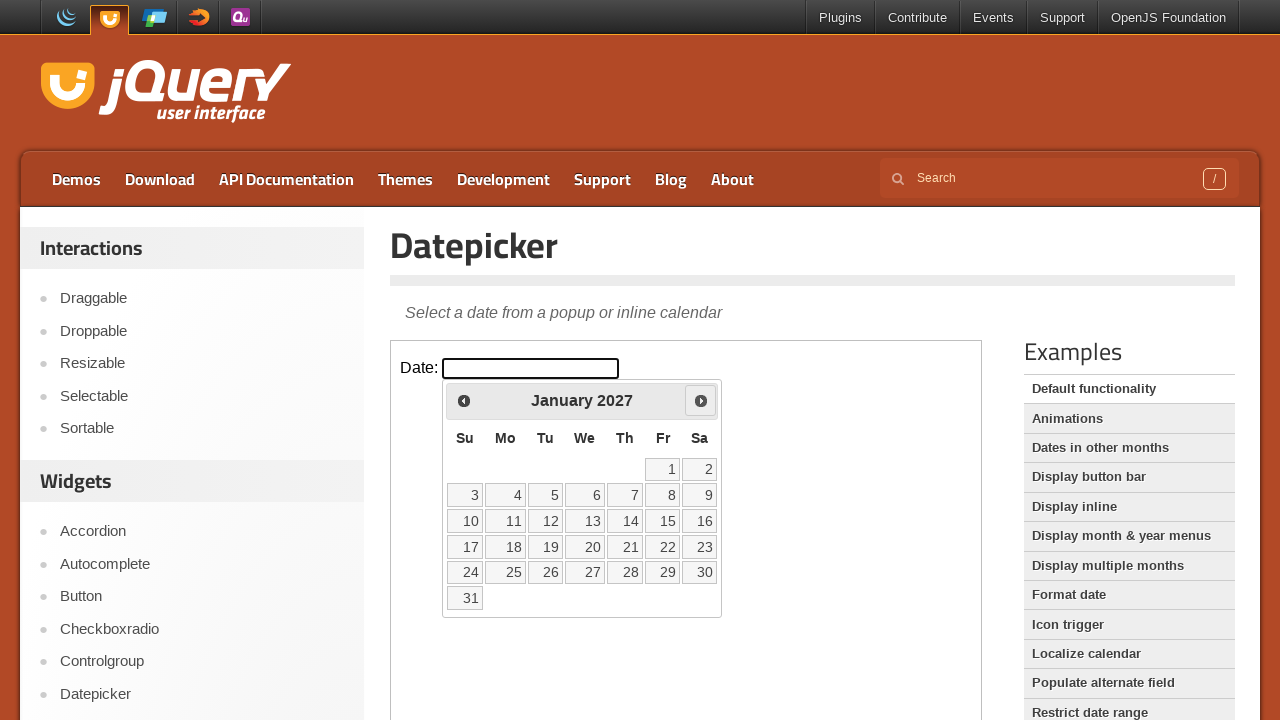

Retrieved current month: January
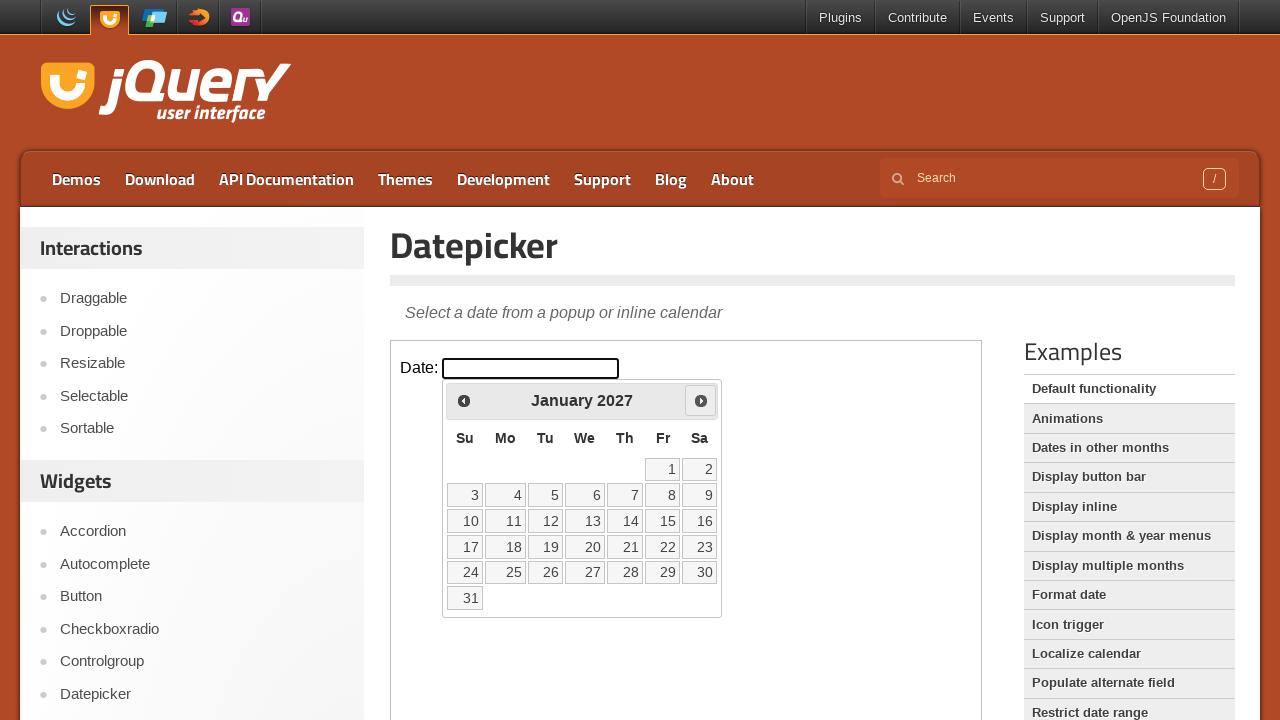

Retrieved current year: 2027
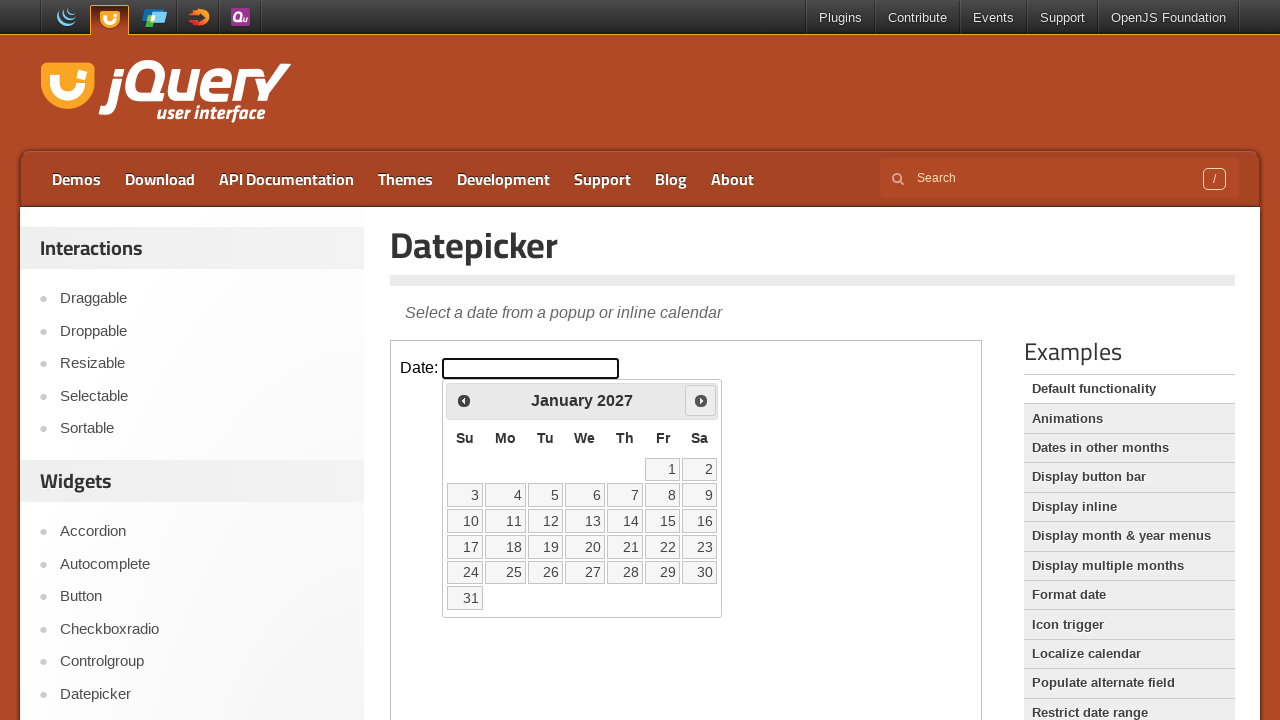

Clicked Next button to navigate forward (current: January 2027) at (701, 400) on iframe >> nth=0 >> internal:control=enter-frame >> xpath=//a[@title='Next']
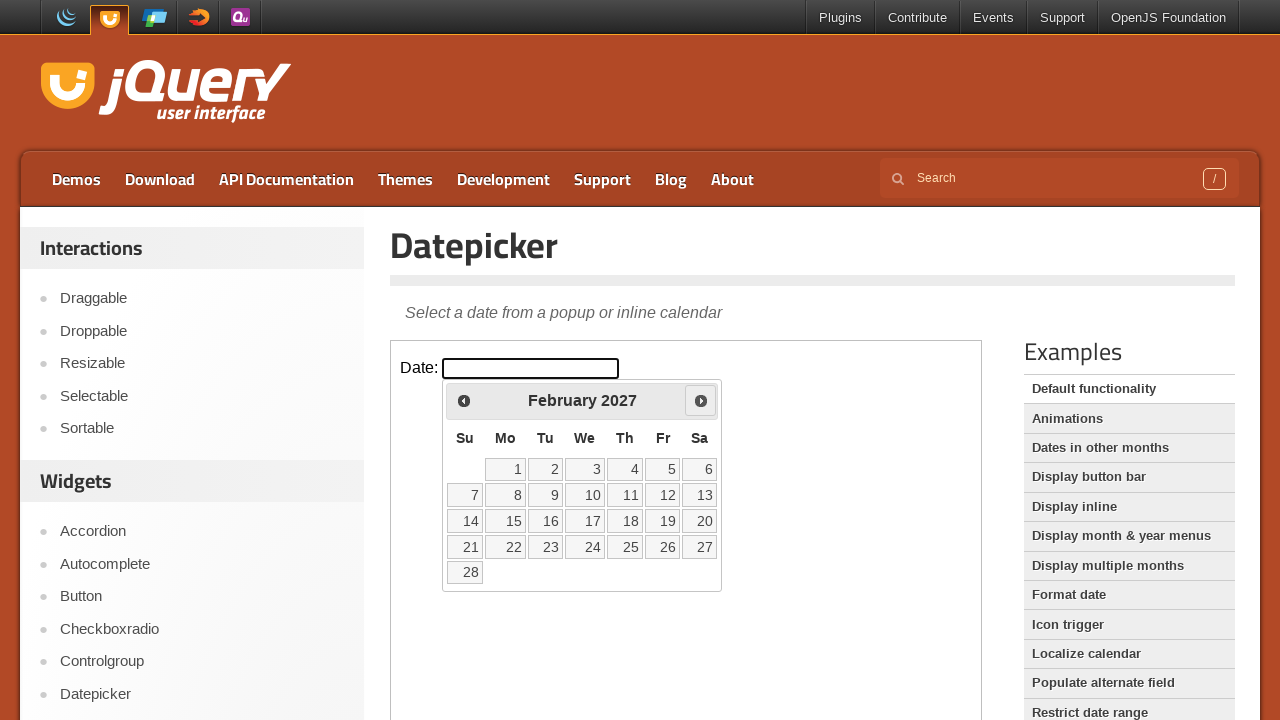

Retrieved current month: February
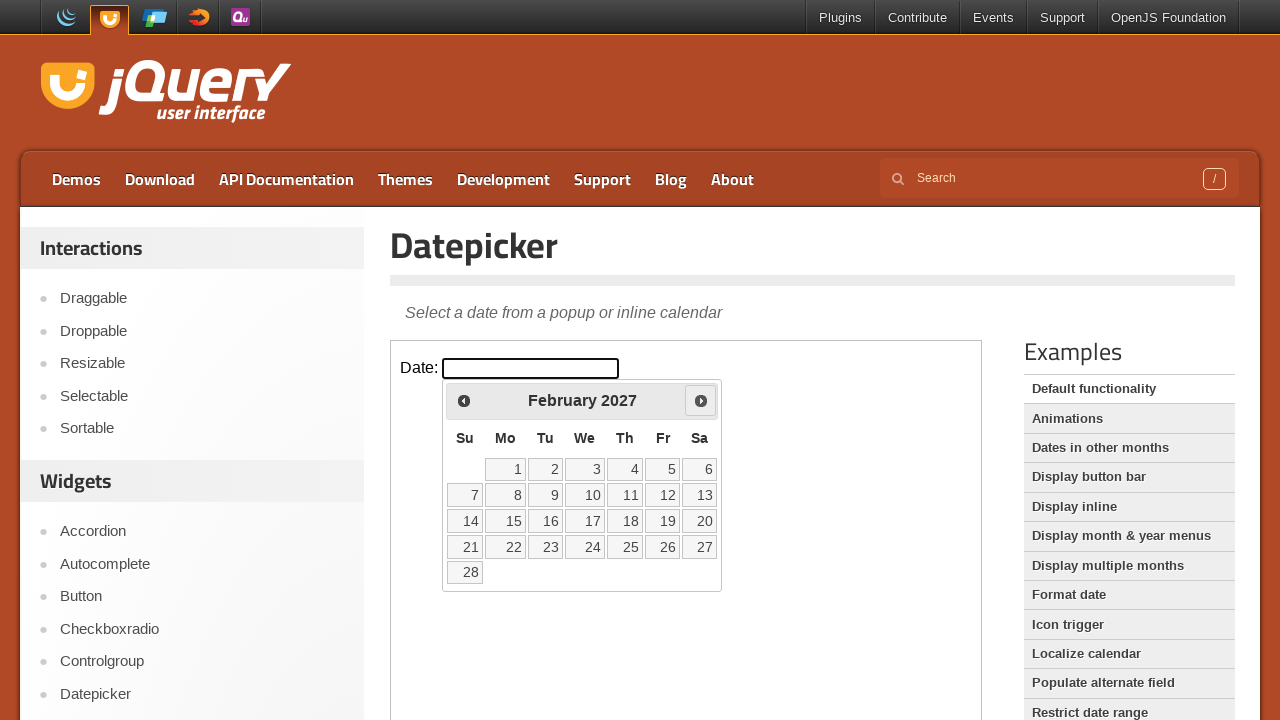

Retrieved current year: 2027
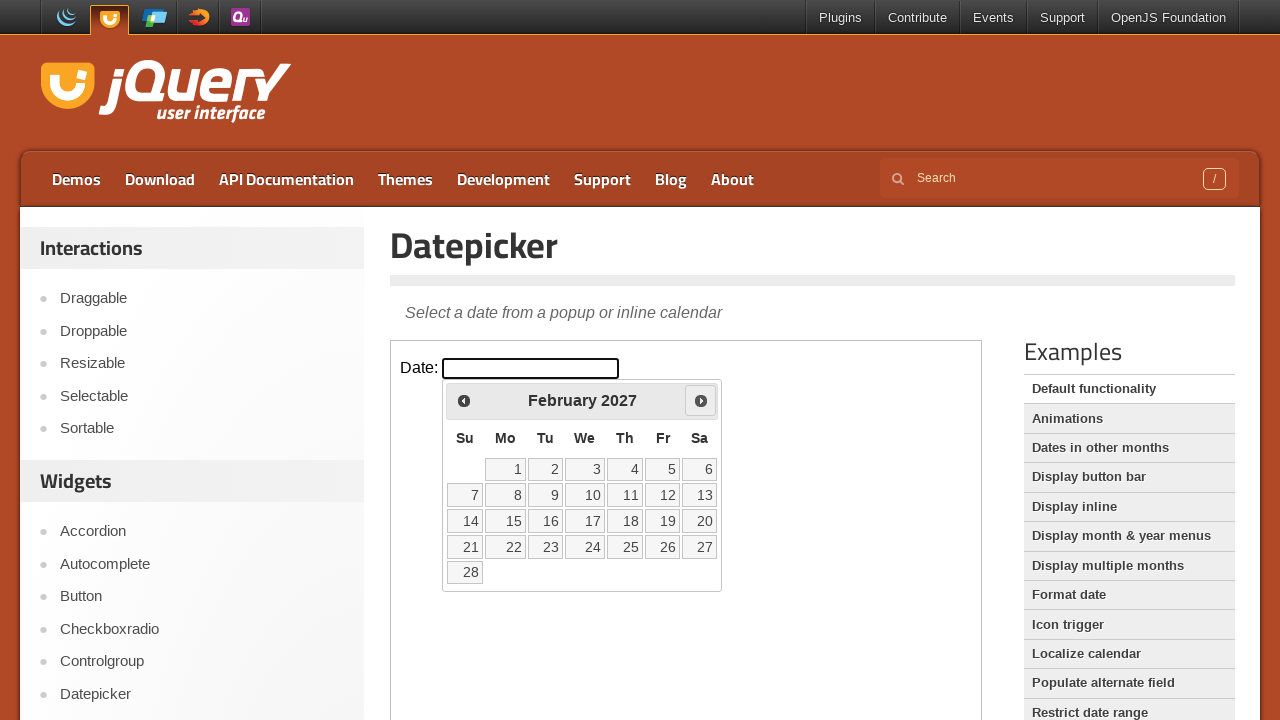

Clicked Next button to navigate forward (current: February 2027) at (701, 400) on iframe >> nth=0 >> internal:control=enter-frame >> xpath=//a[@title='Next']
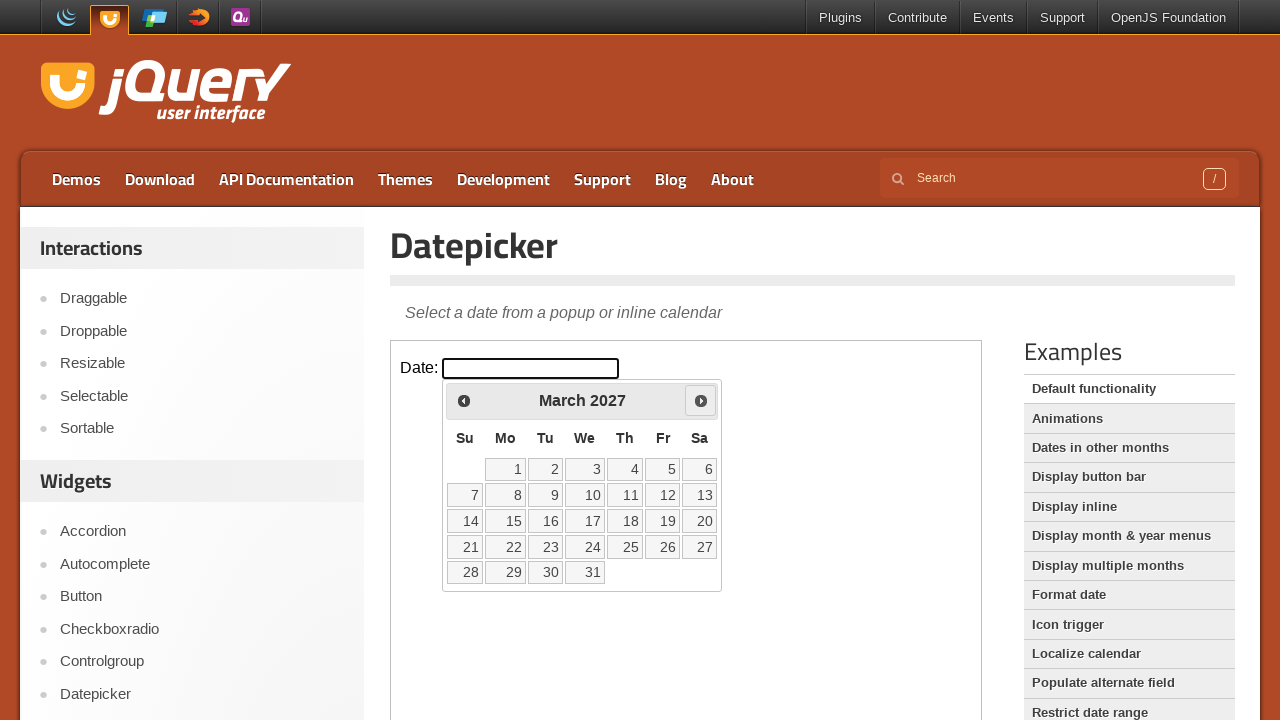

Retrieved current month: March
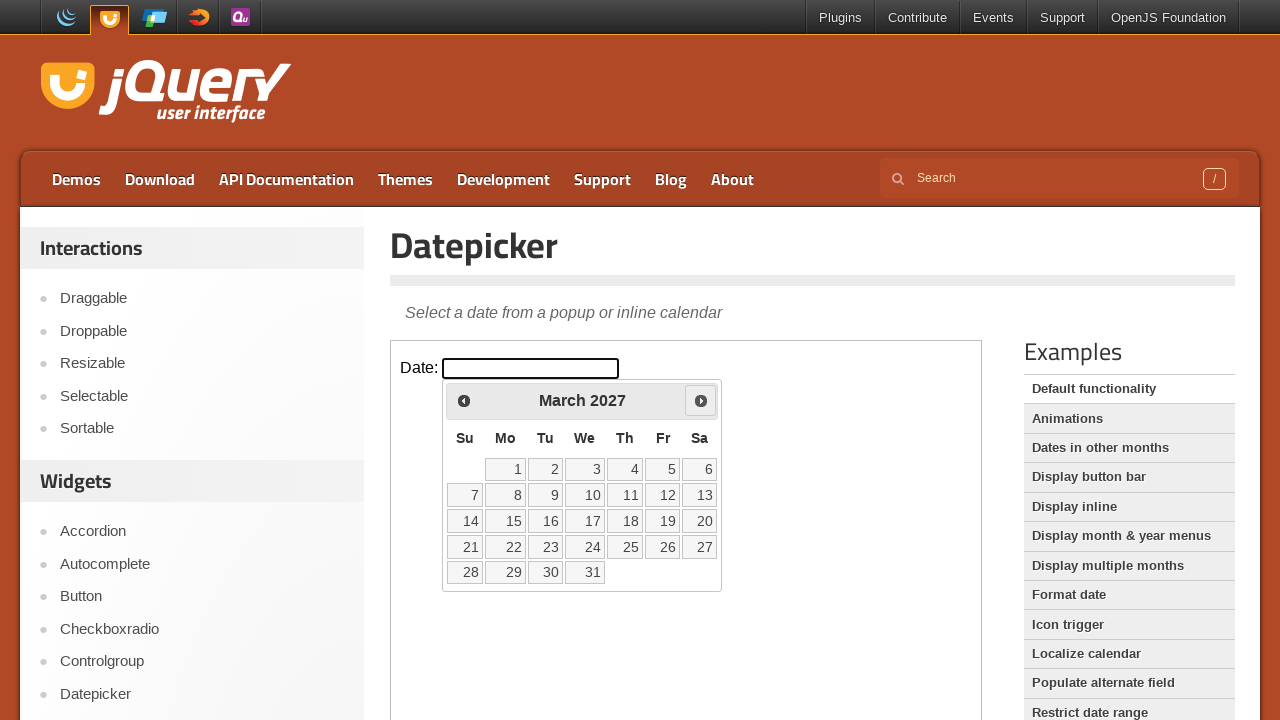

Retrieved current year: 2027
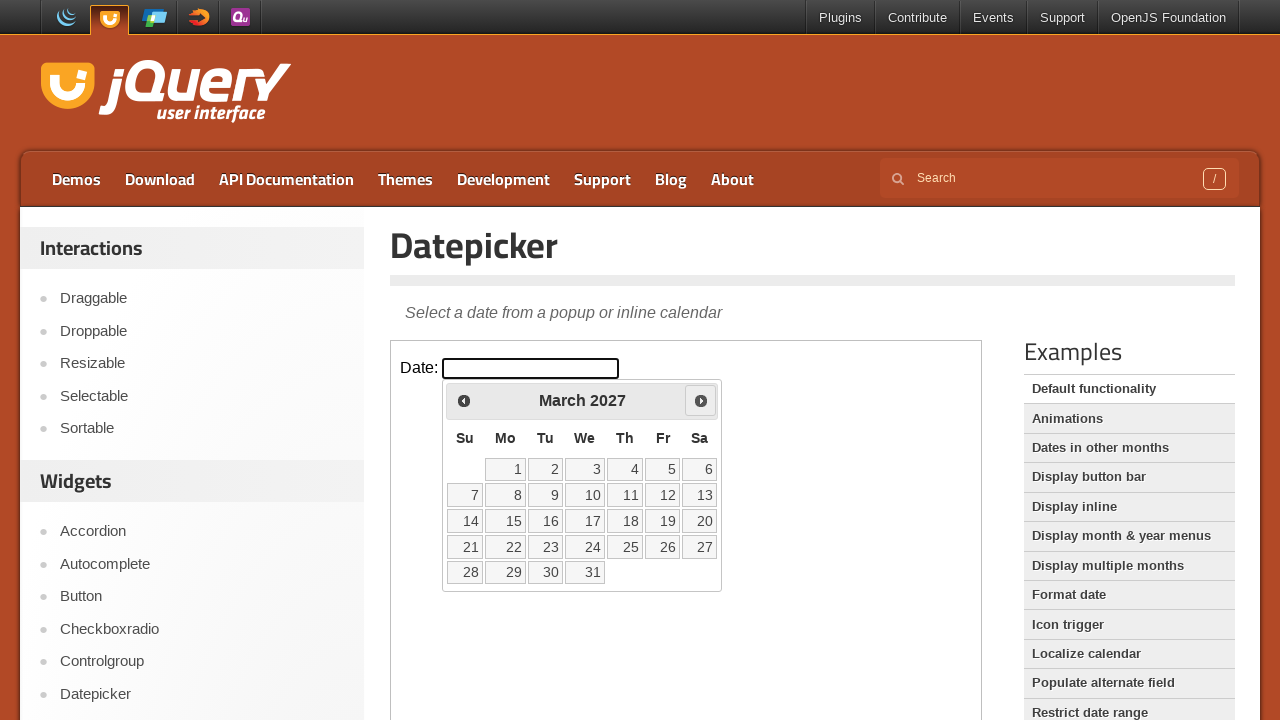

Clicked Next button to navigate forward (current: March 2027) at (701, 400) on iframe >> nth=0 >> internal:control=enter-frame >> xpath=//a[@title='Next']
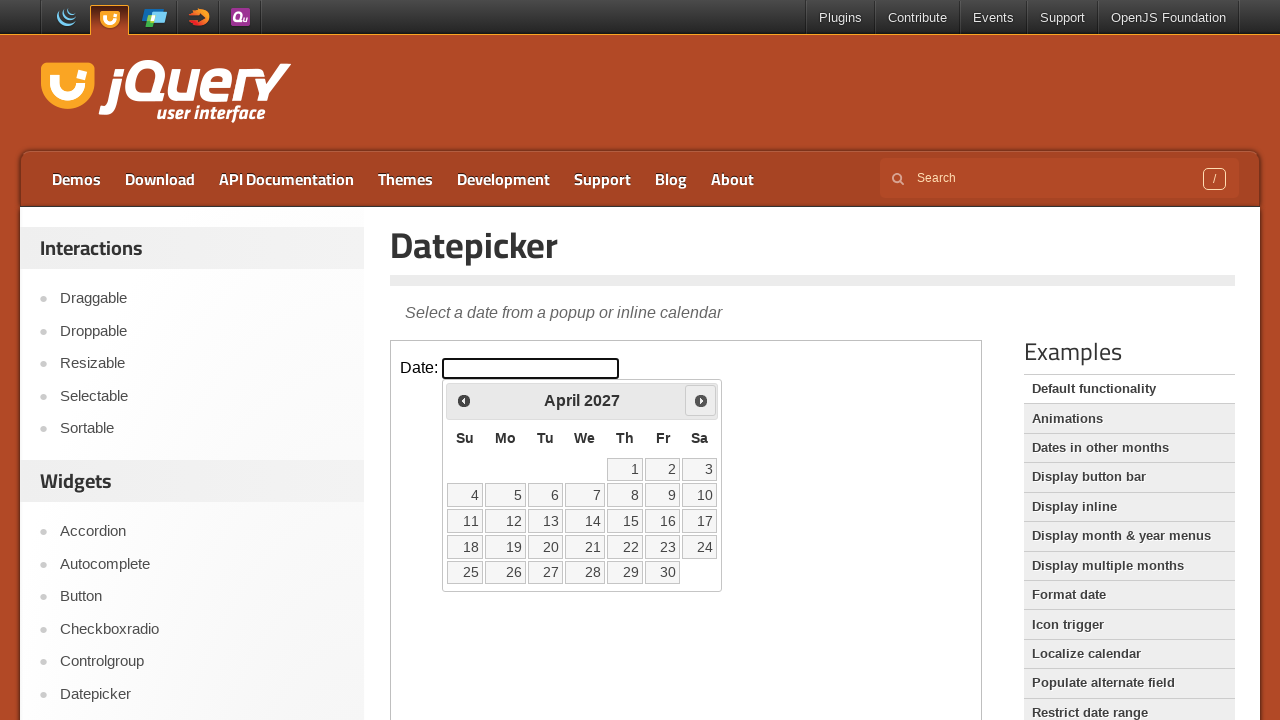

Retrieved current month: April
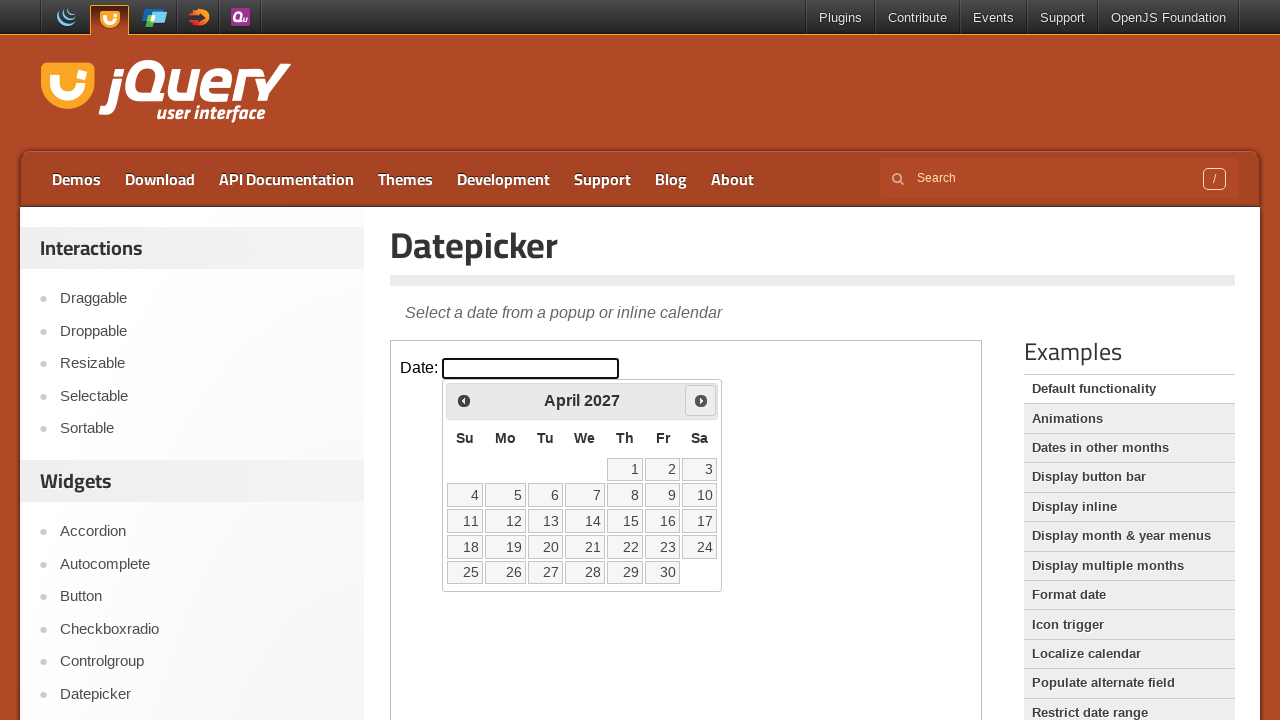

Retrieved current year: 2027
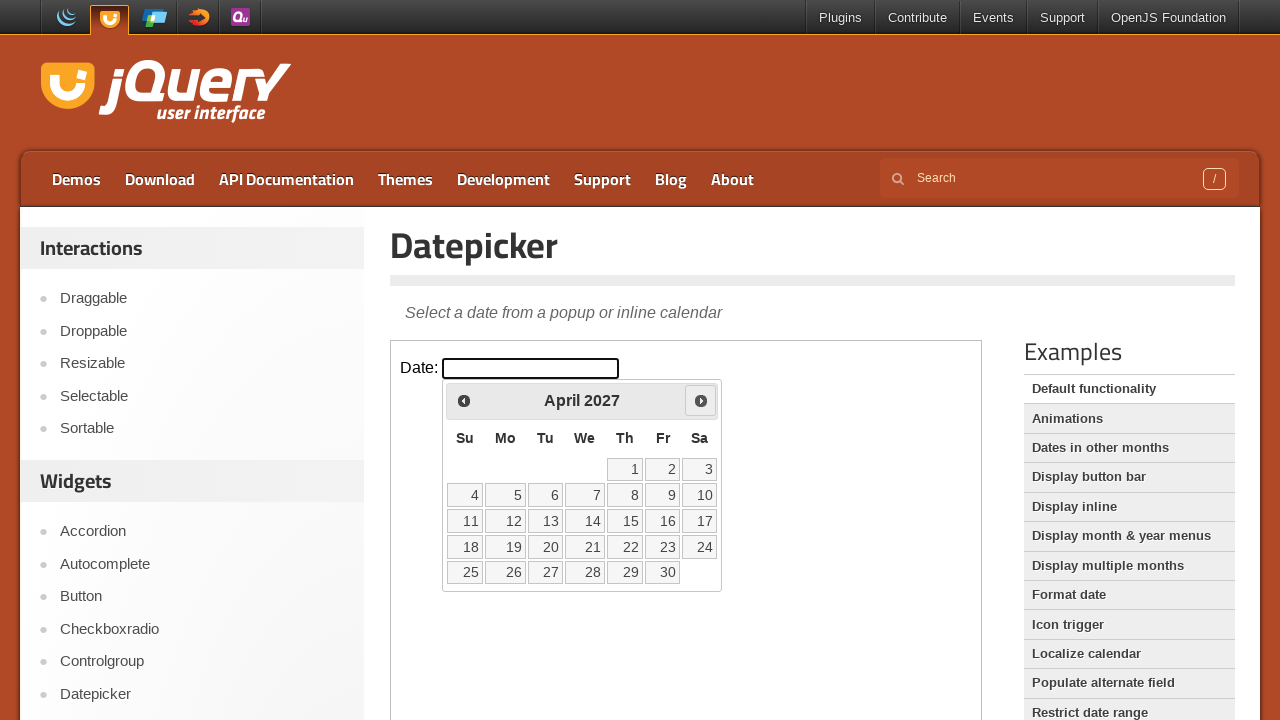

Clicked Next button to navigate forward (current: April 2027) at (701, 400) on iframe >> nth=0 >> internal:control=enter-frame >> xpath=//a[@title='Next']
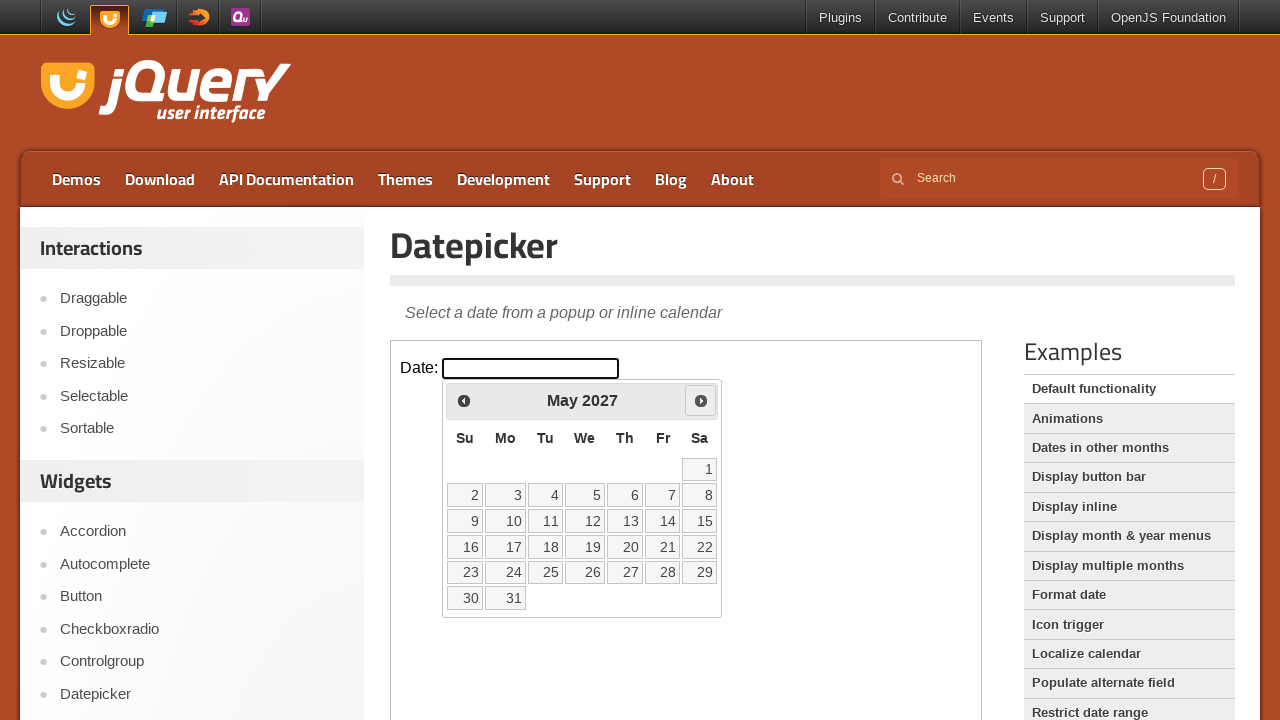

Retrieved current month: May
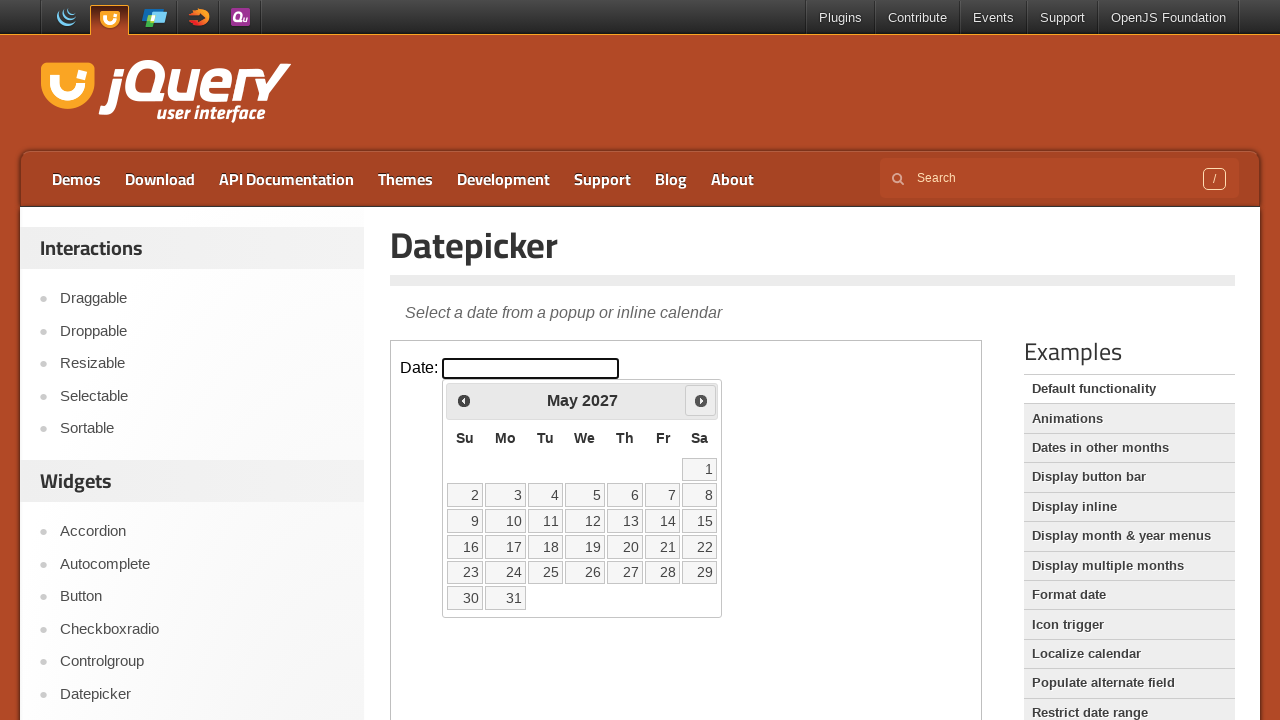

Retrieved current year: 2027
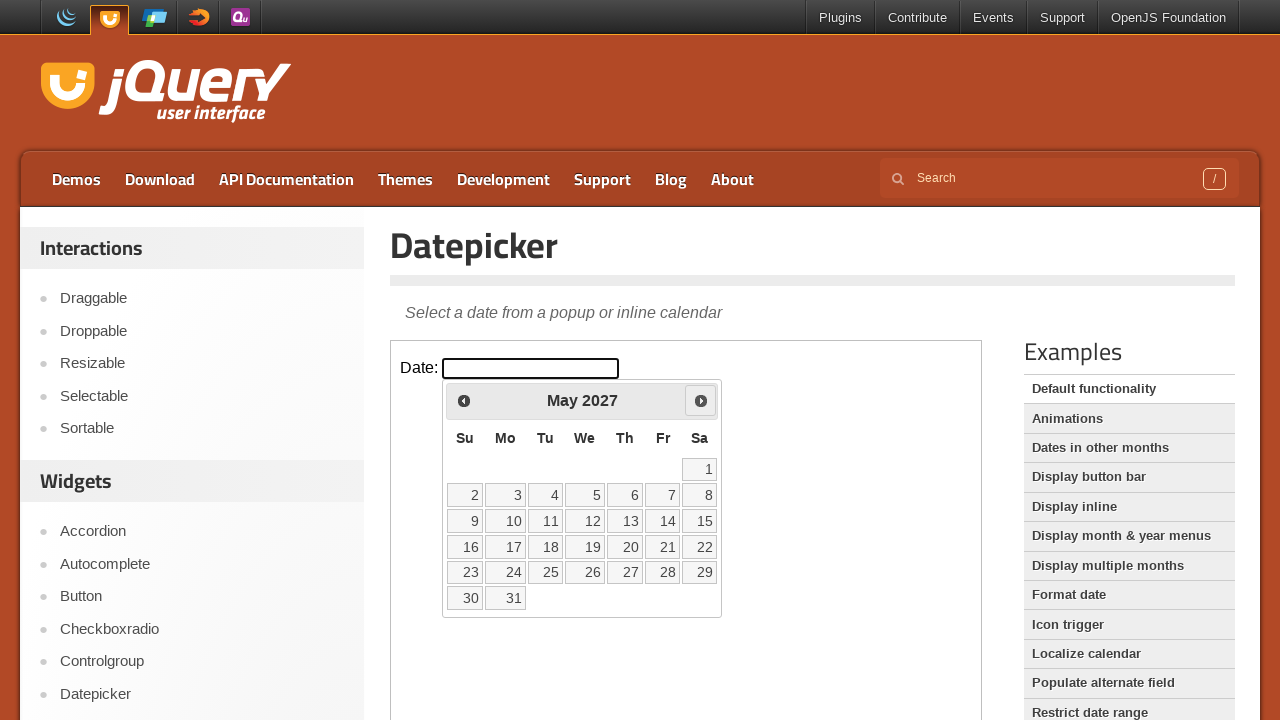

Clicked Next button to navigate forward (current: May 2027) at (701, 400) on iframe >> nth=0 >> internal:control=enter-frame >> xpath=//a[@title='Next']
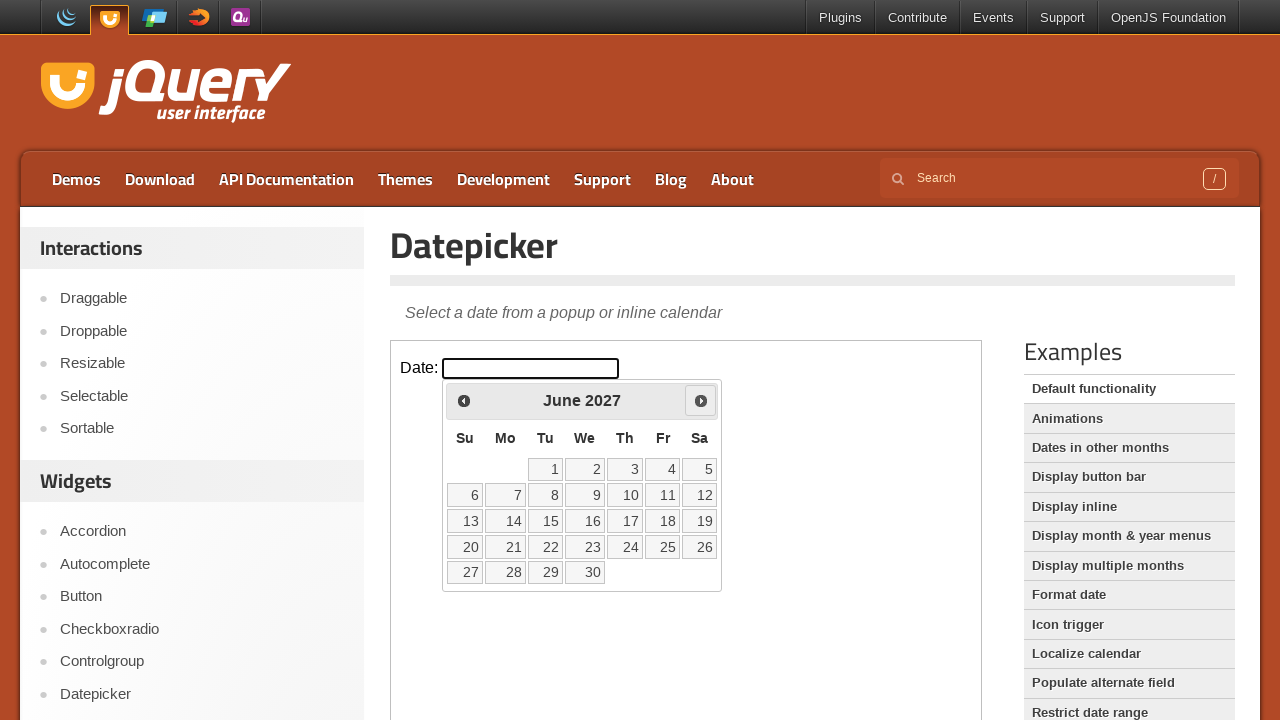

Retrieved current month: June
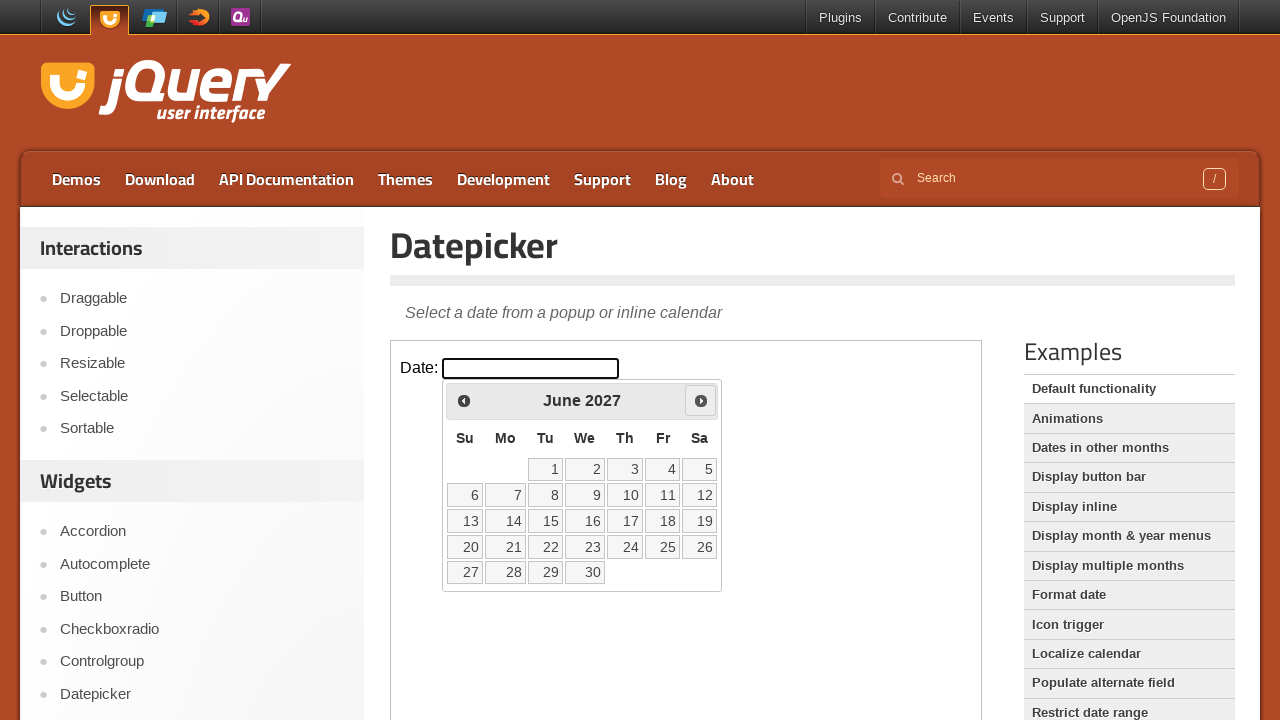

Retrieved current year: 2027
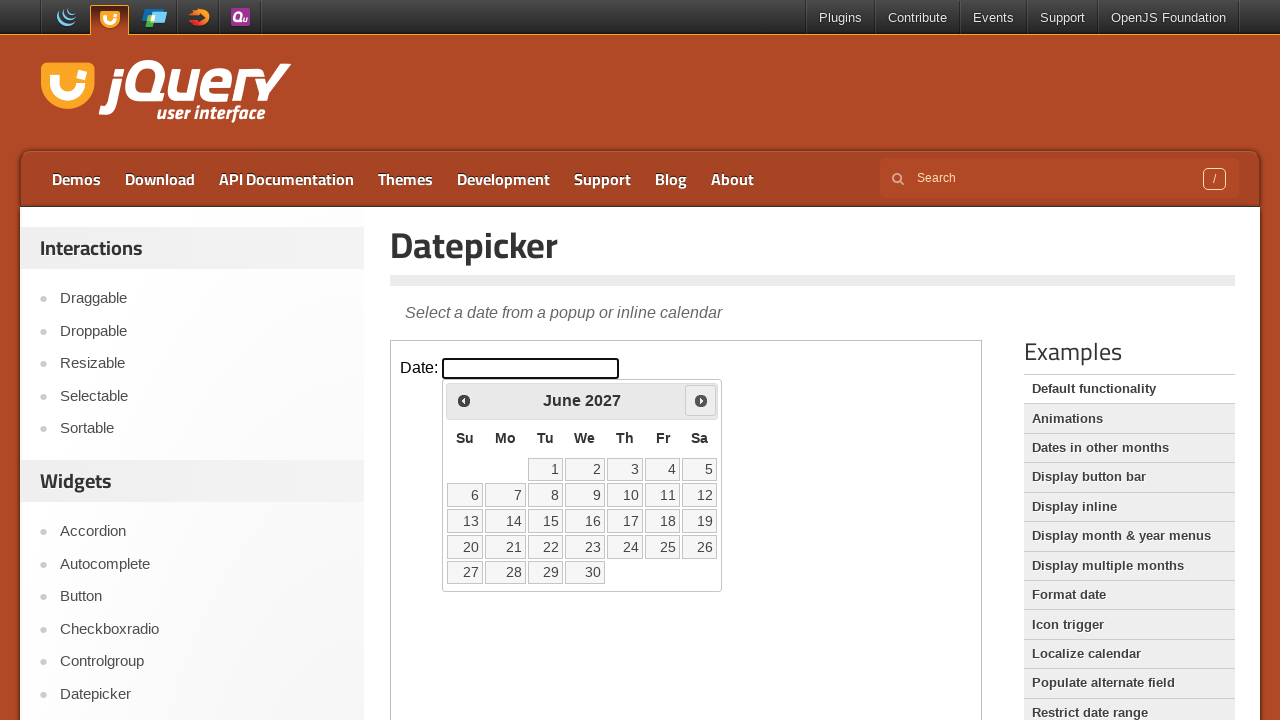

Clicked Next button to navigate forward (current: June 2027) at (701, 400) on iframe >> nth=0 >> internal:control=enter-frame >> xpath=//a[@title='Next']
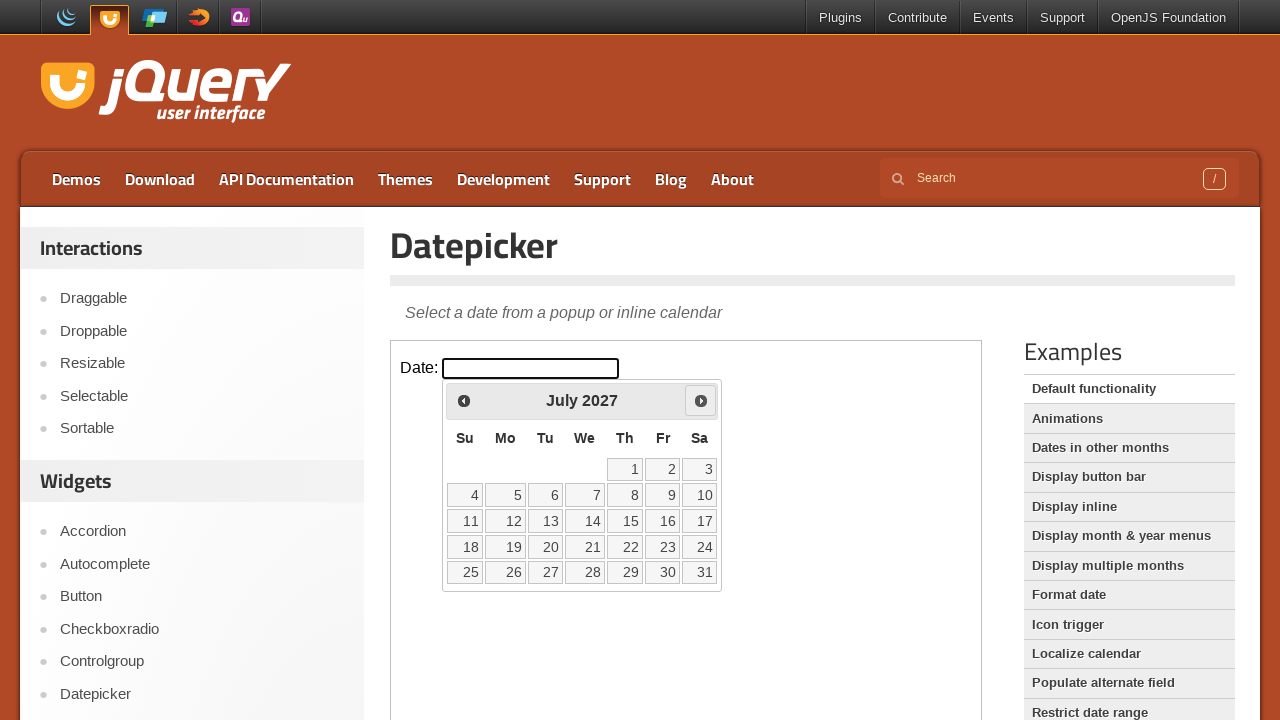

Retrieved current month: July
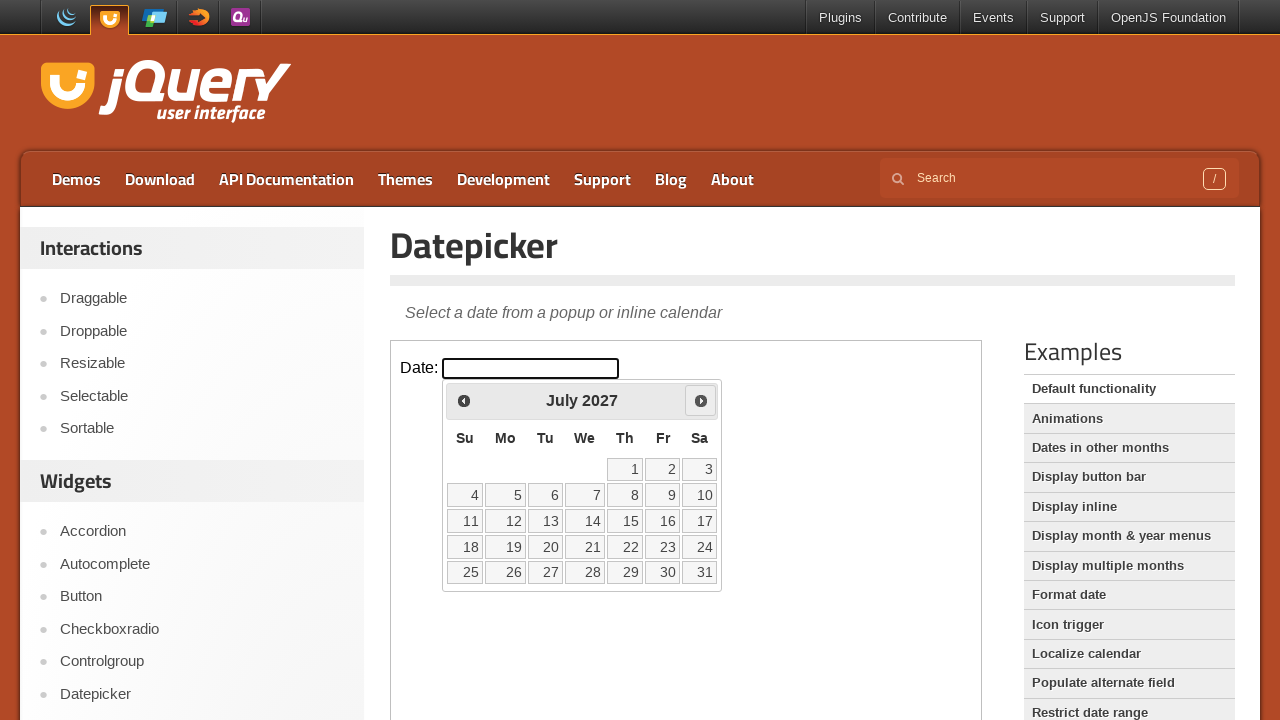

Retrieved current year: 2027
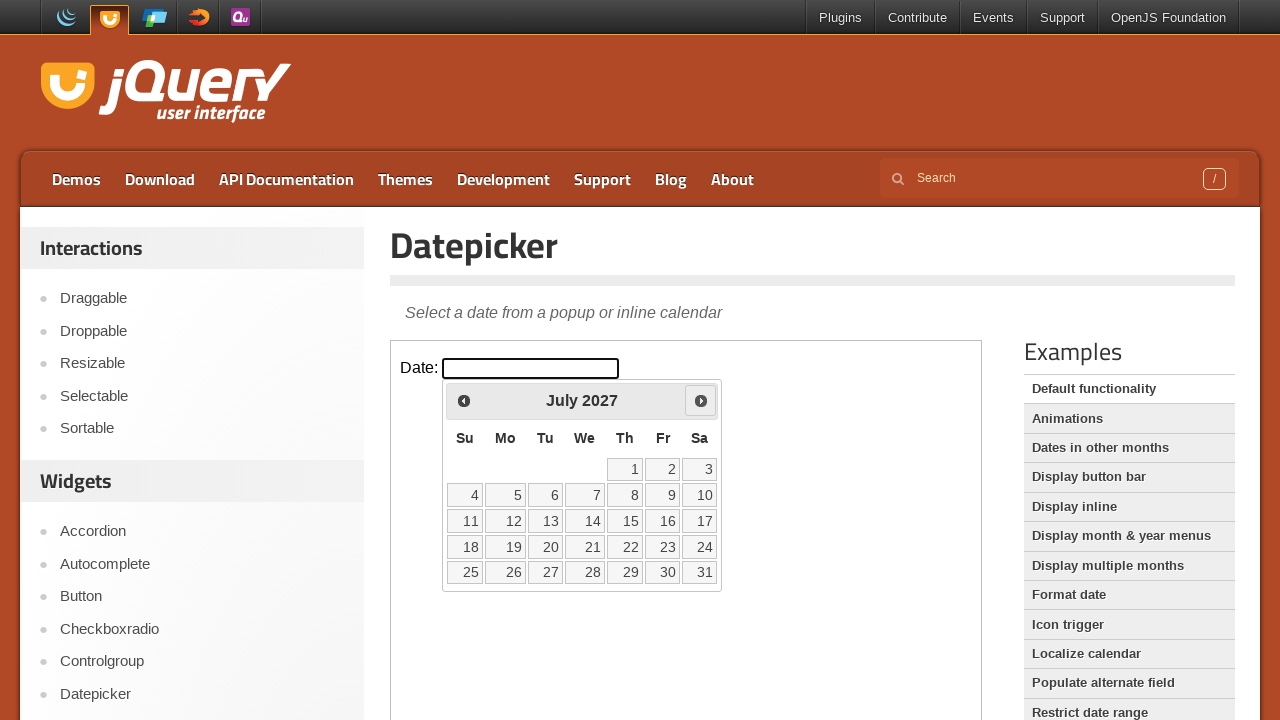

Clicked Next button to navigate forward (current: July 2027) at (701, 400) on iframe >> nth=0 >> internal:control=enter-frame >> xpath=//a[@title='Next']
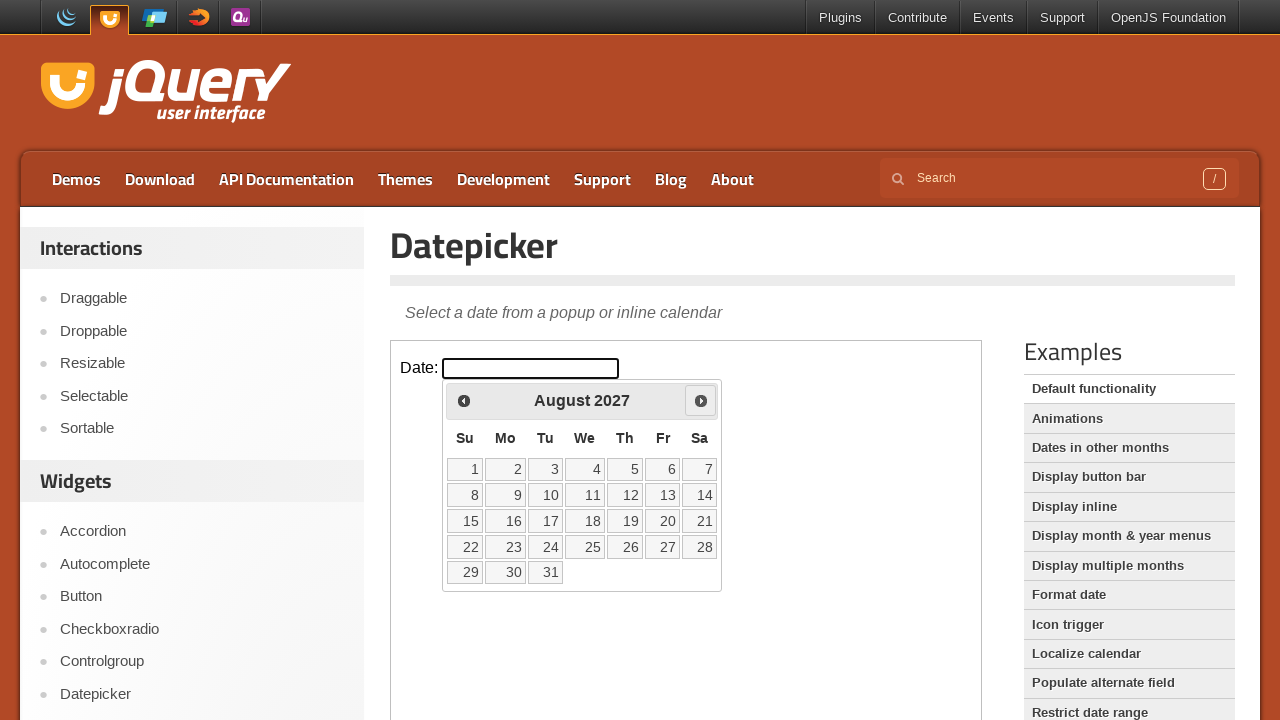

Retrieved current month: August
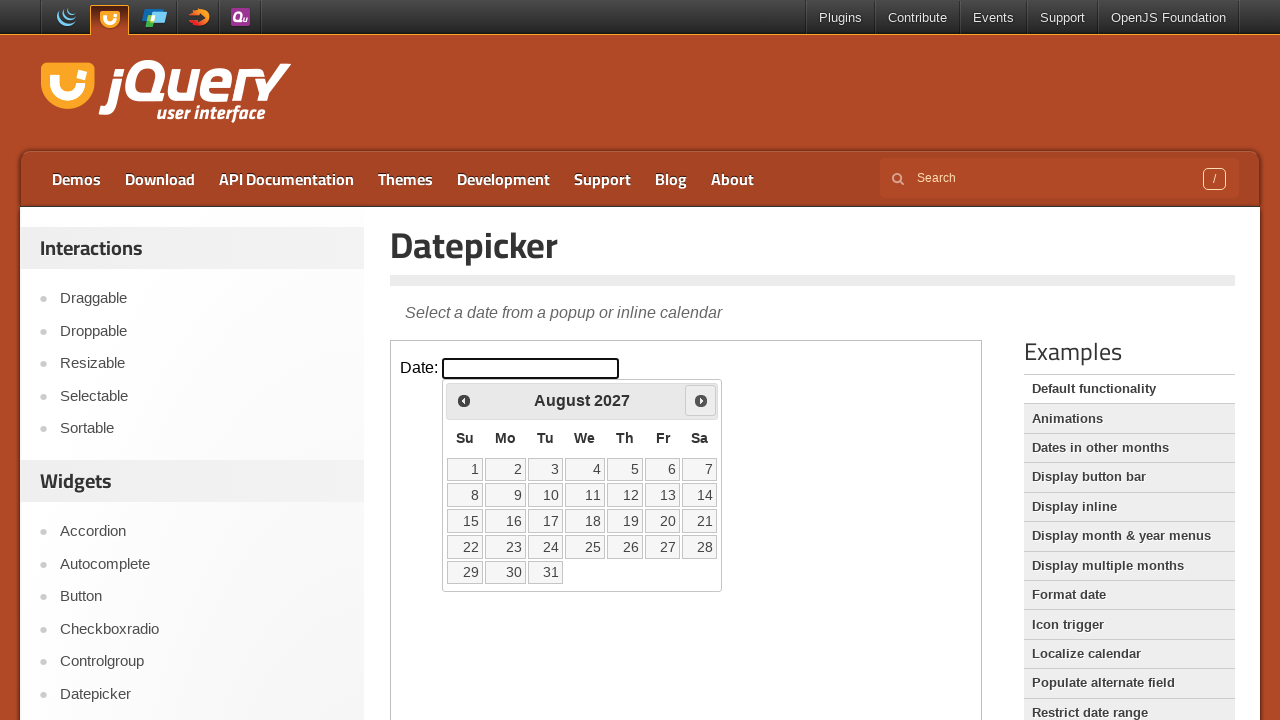

Retrieved current year: 2027
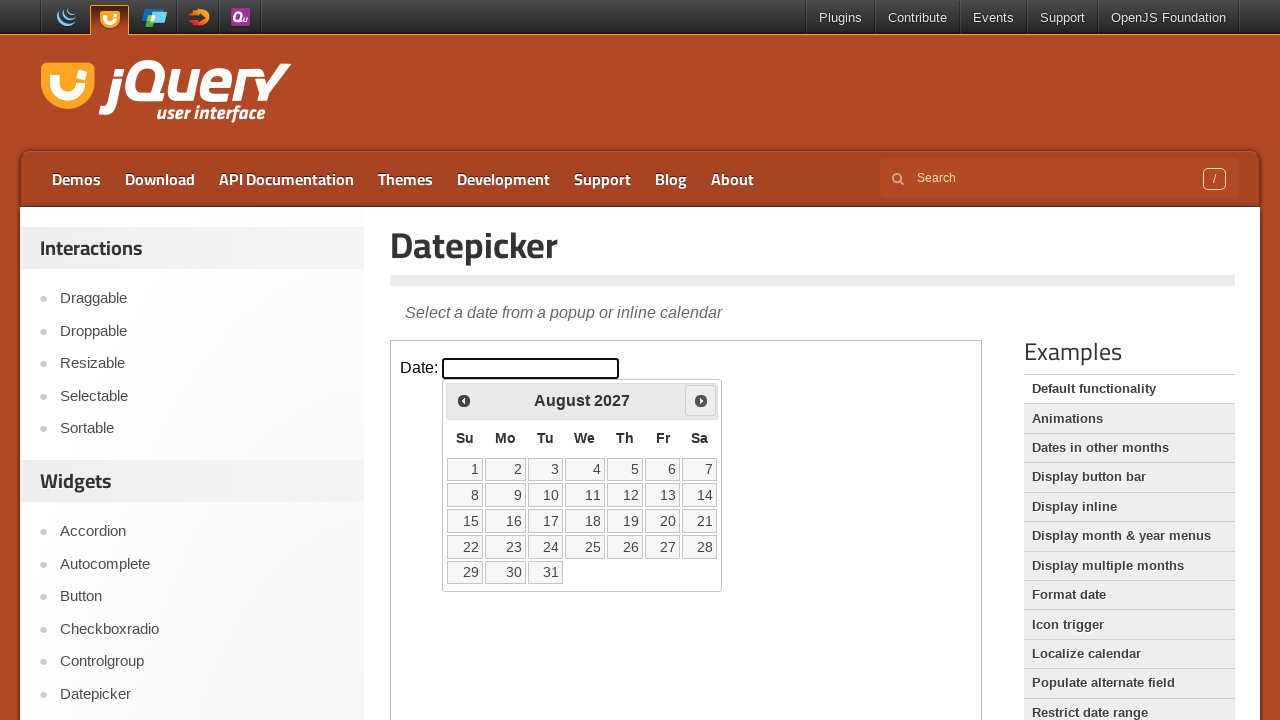

Reached target month (August) and year (2027)
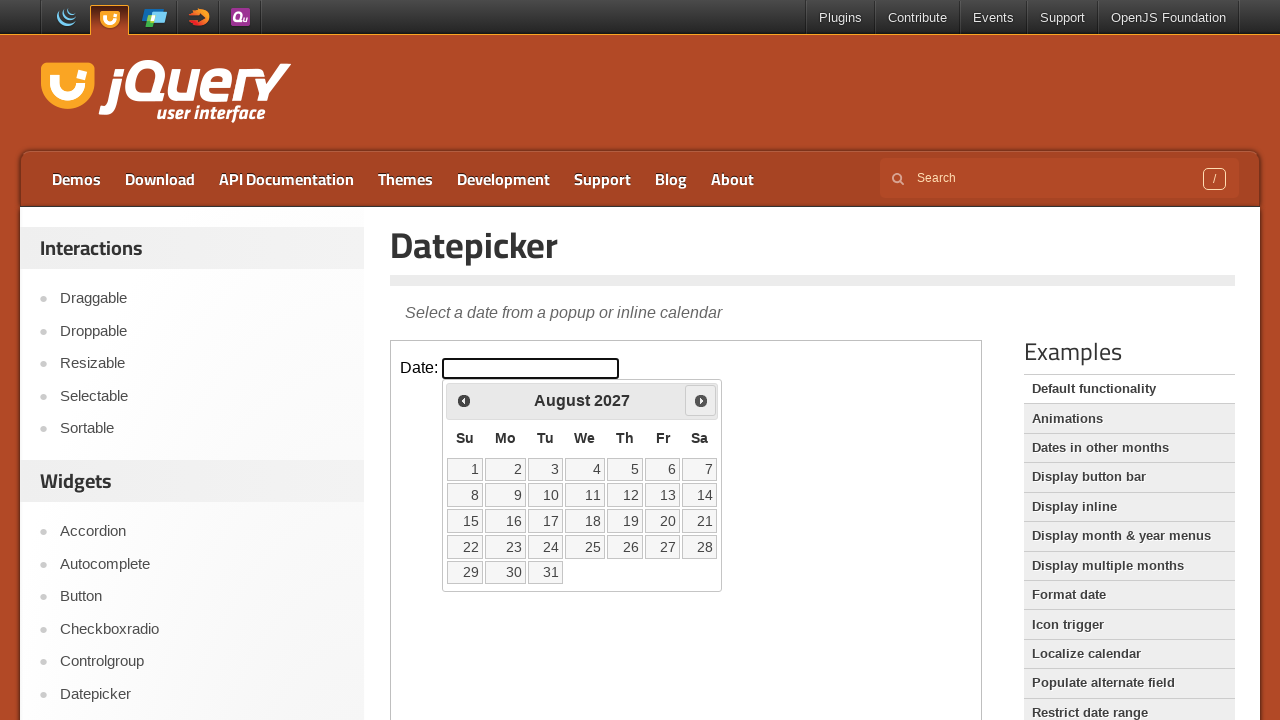

Retrieved all date elements from calendar
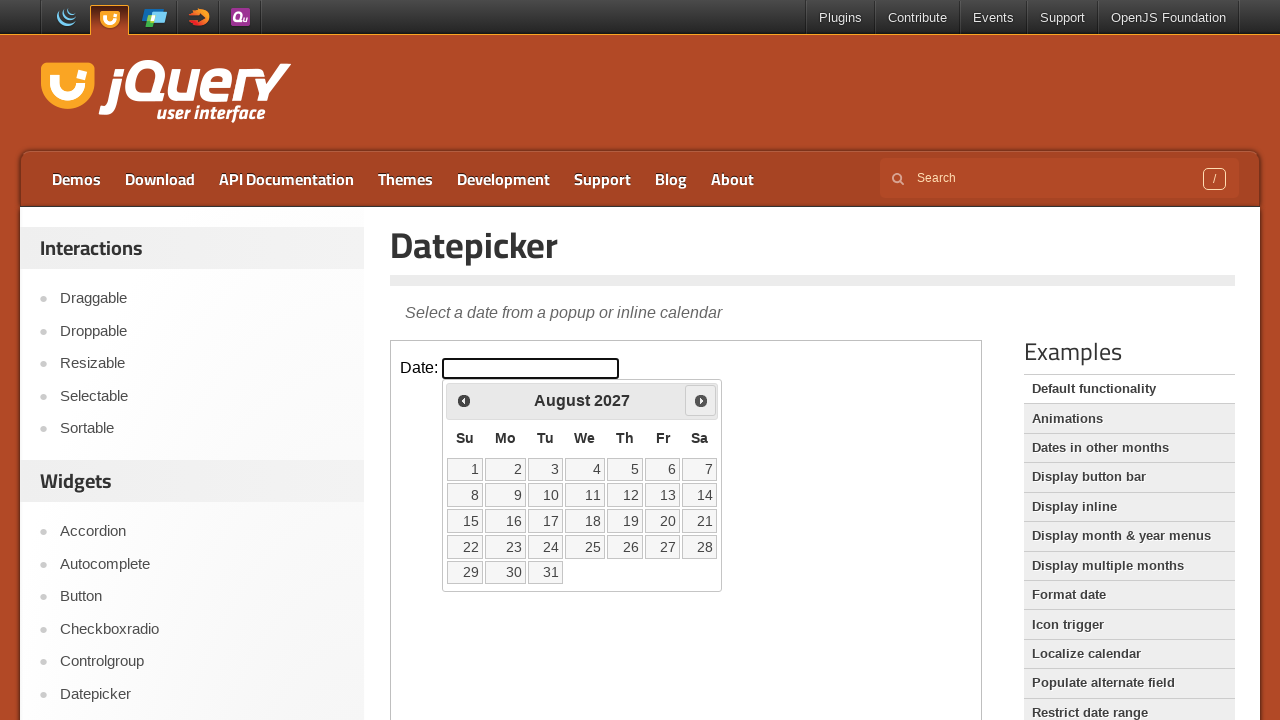

Clicked on date 28 in the calendar at (700, 547) on iframe >> nth=0 >> internal:control=enter-frame >> xpath=//table[@class='ui-date
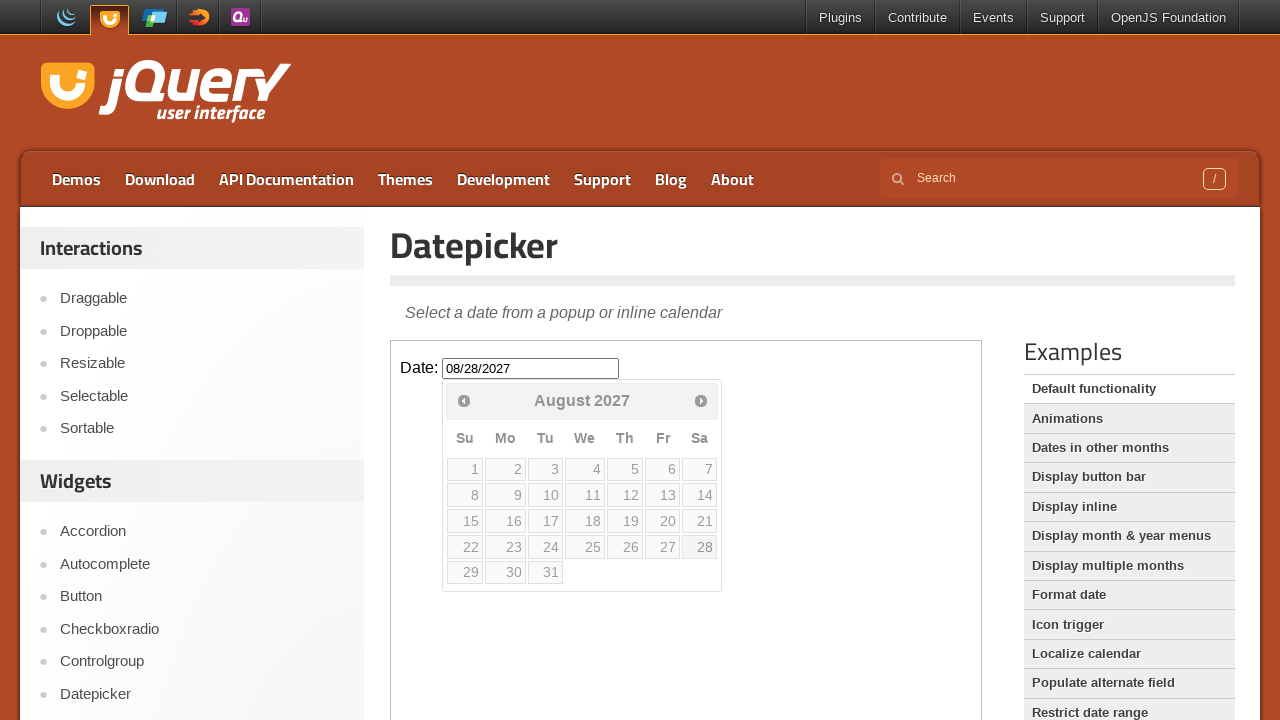

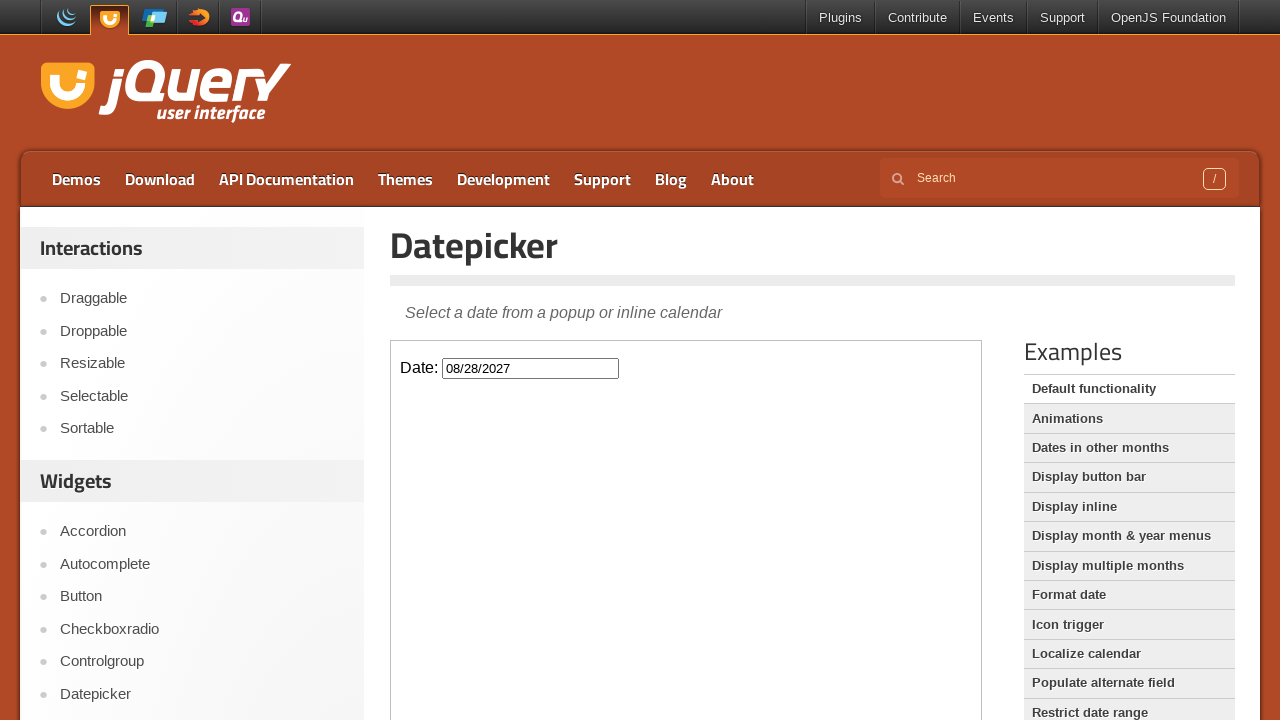